Tests slider functionality by moving a slider control 50 steps to the right using arrow key presses, then clicks a button to get countries

Starting URL: https://letcode.in/slider

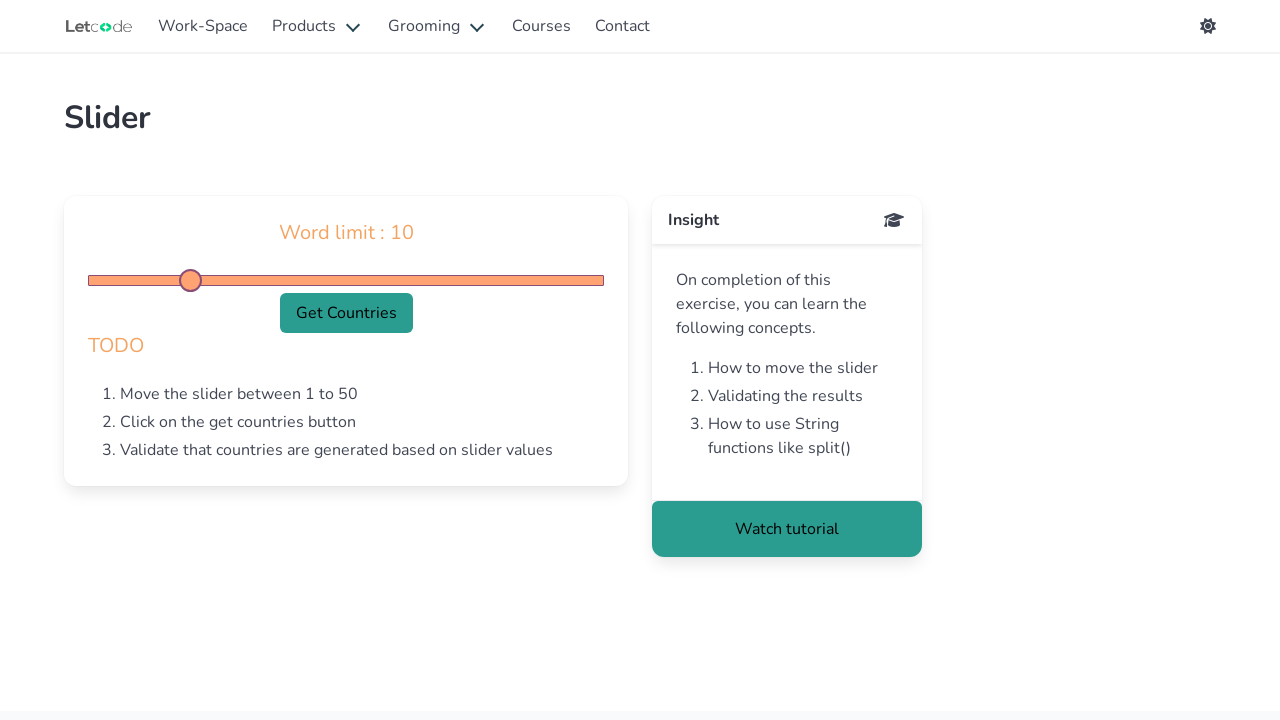

Located slider element with id 'generate'
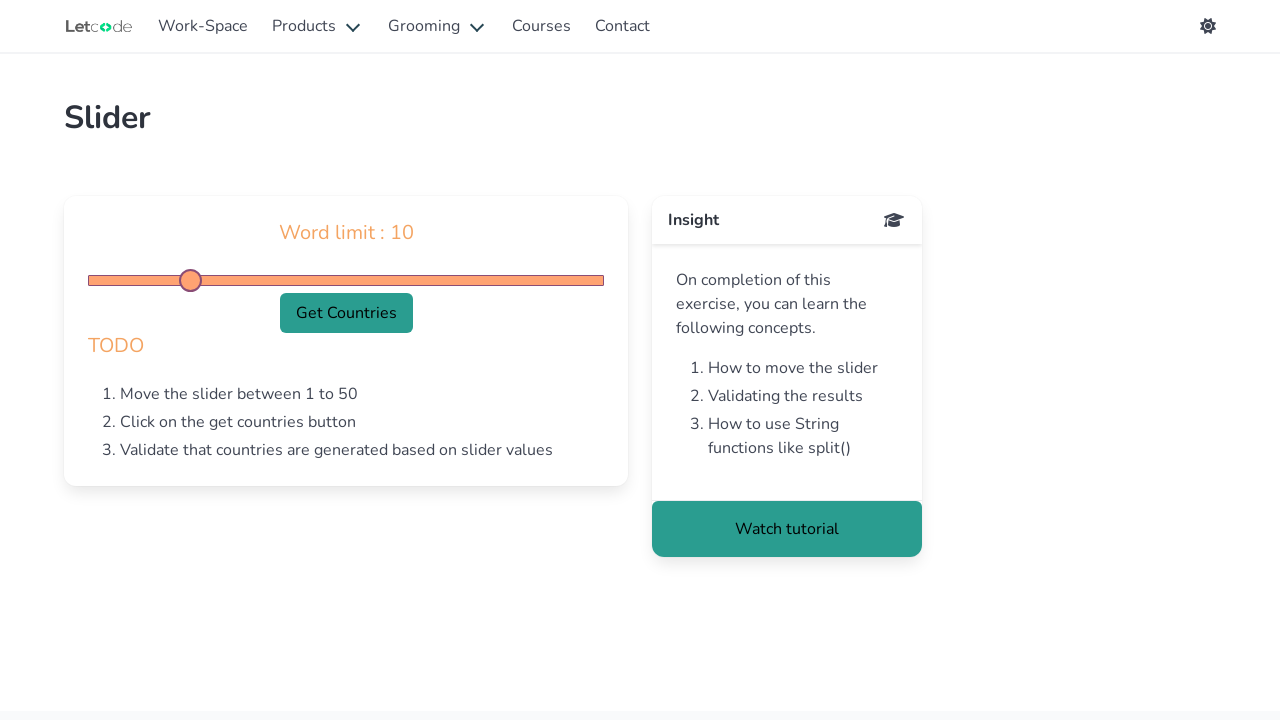

Pressed ArrowRight on slider (iteration 1/50) on input#generate
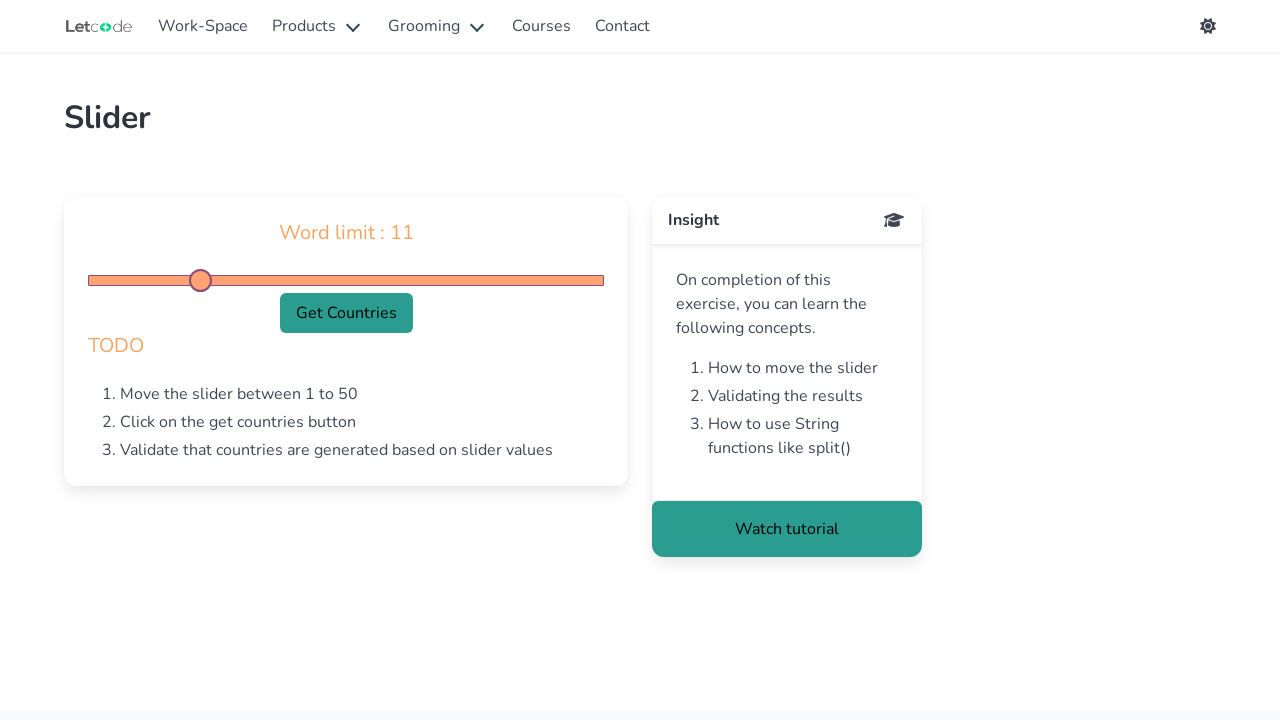

Pressed ArrowRight on slider (iteration 2/50) on input#generate
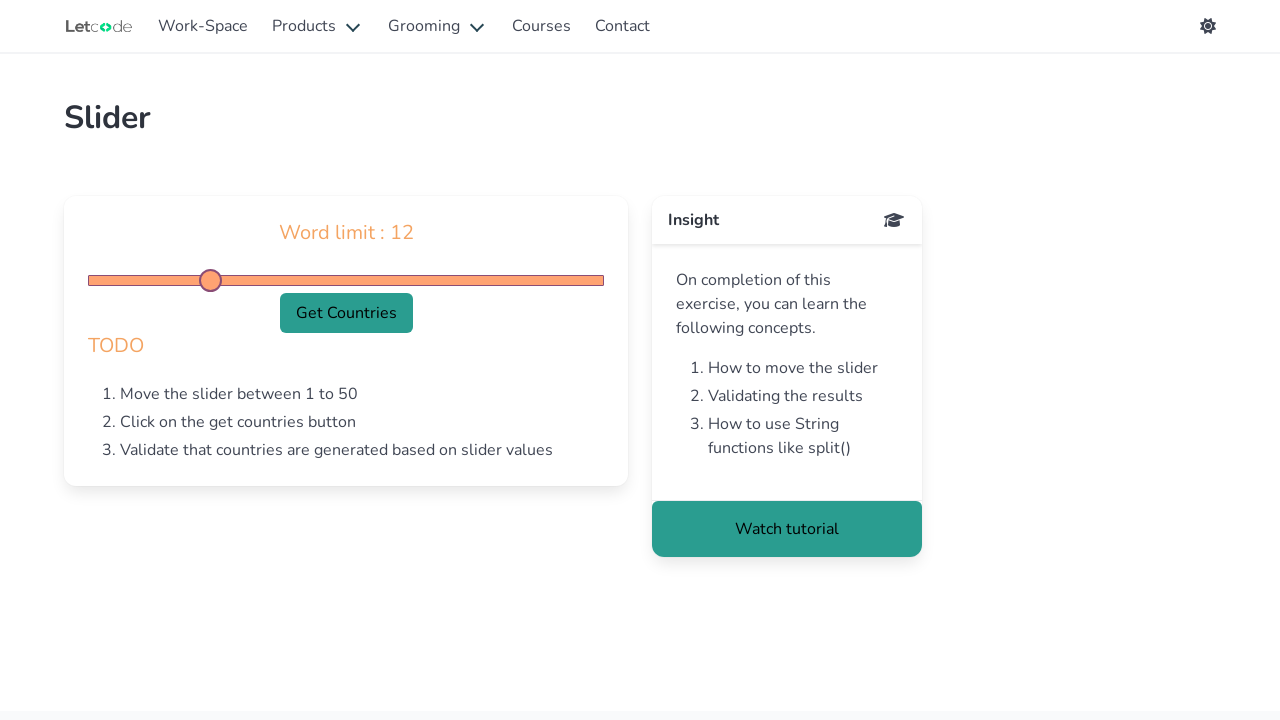

Pressed ArrowRight on slider (iteration 3/50) on input#generate
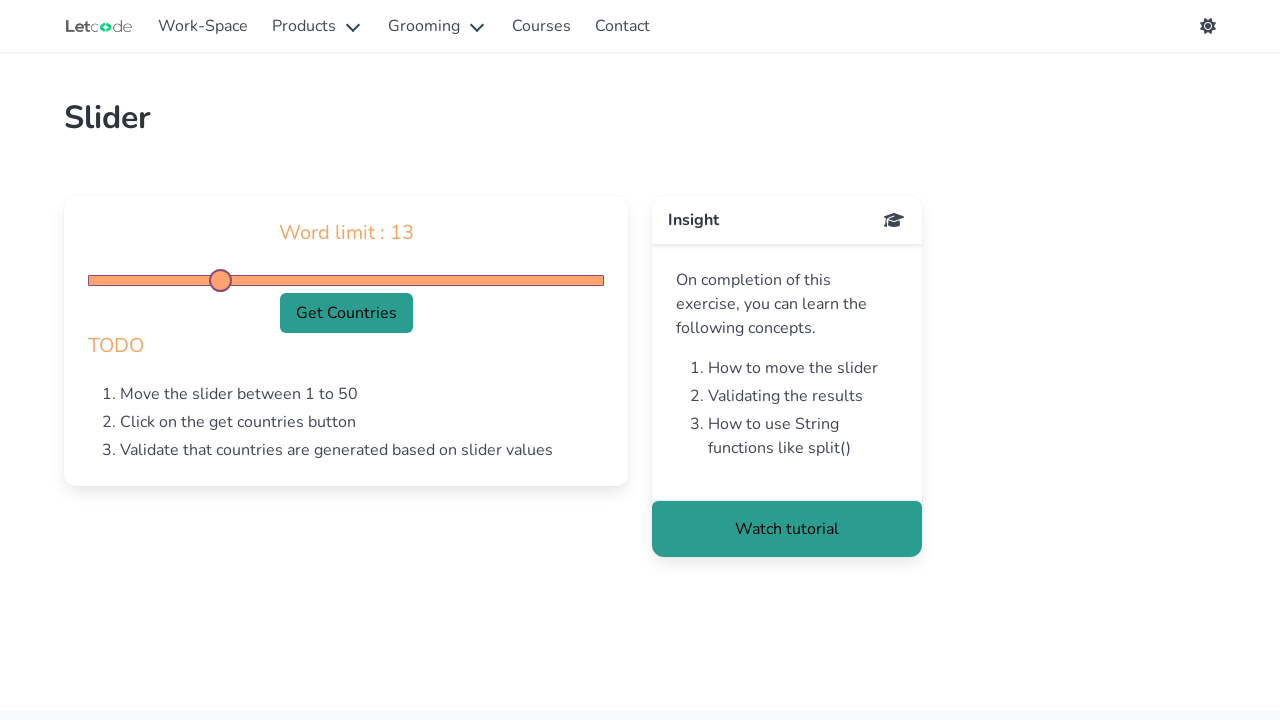

Pressed ArrowRight on slider (iteration 4/50) on input#generate
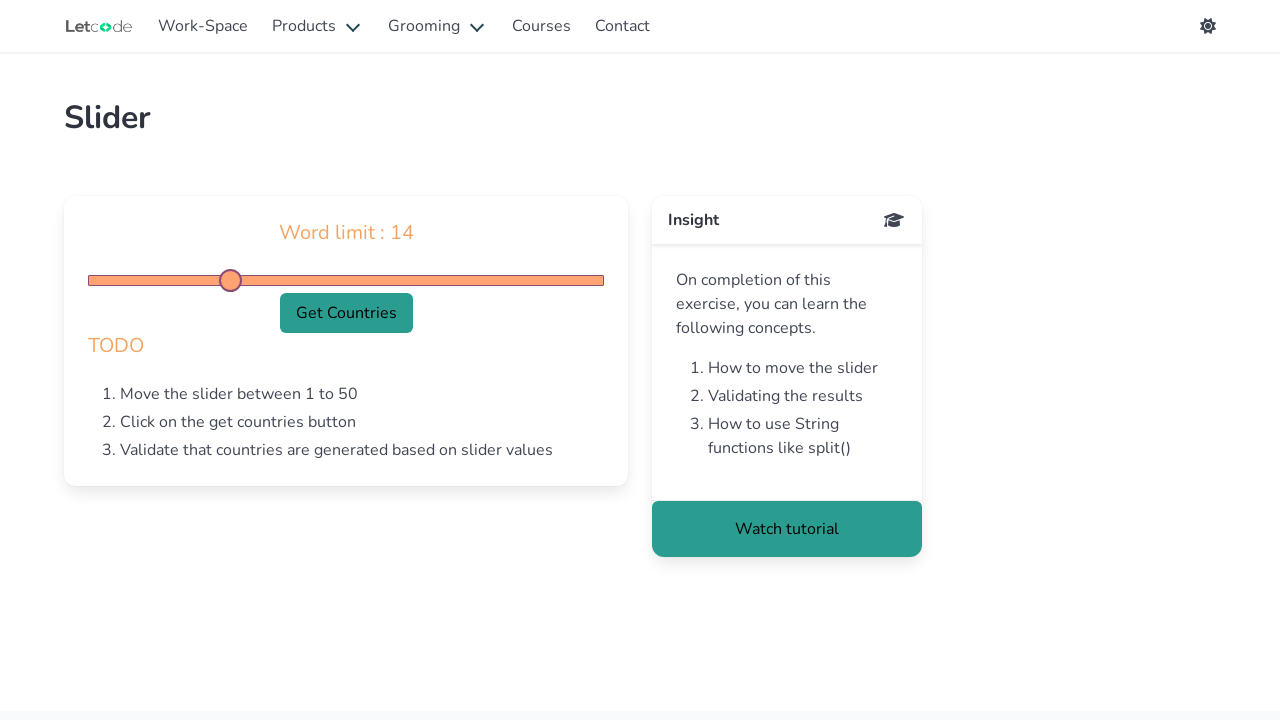

Pressed ArrowRight on slider (iteration 5/50) on input#generate
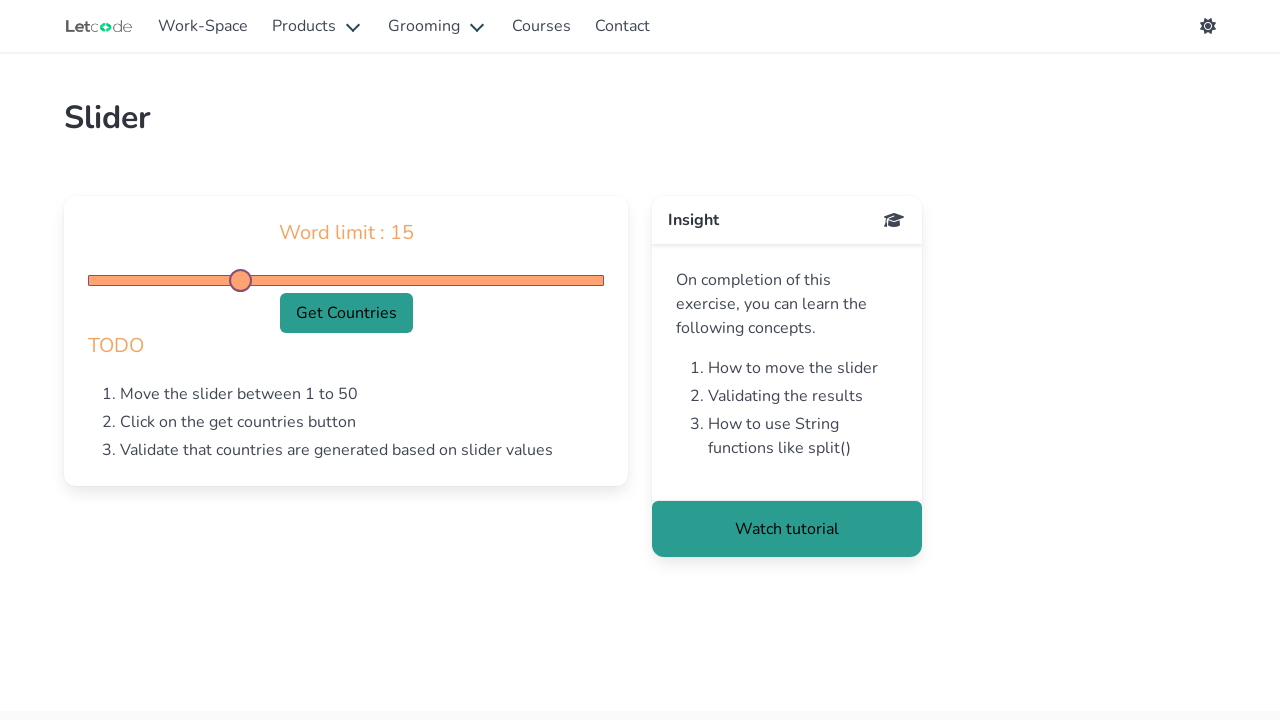

Pressed ArrowRight on slider (iteration 6/50) on input#generate
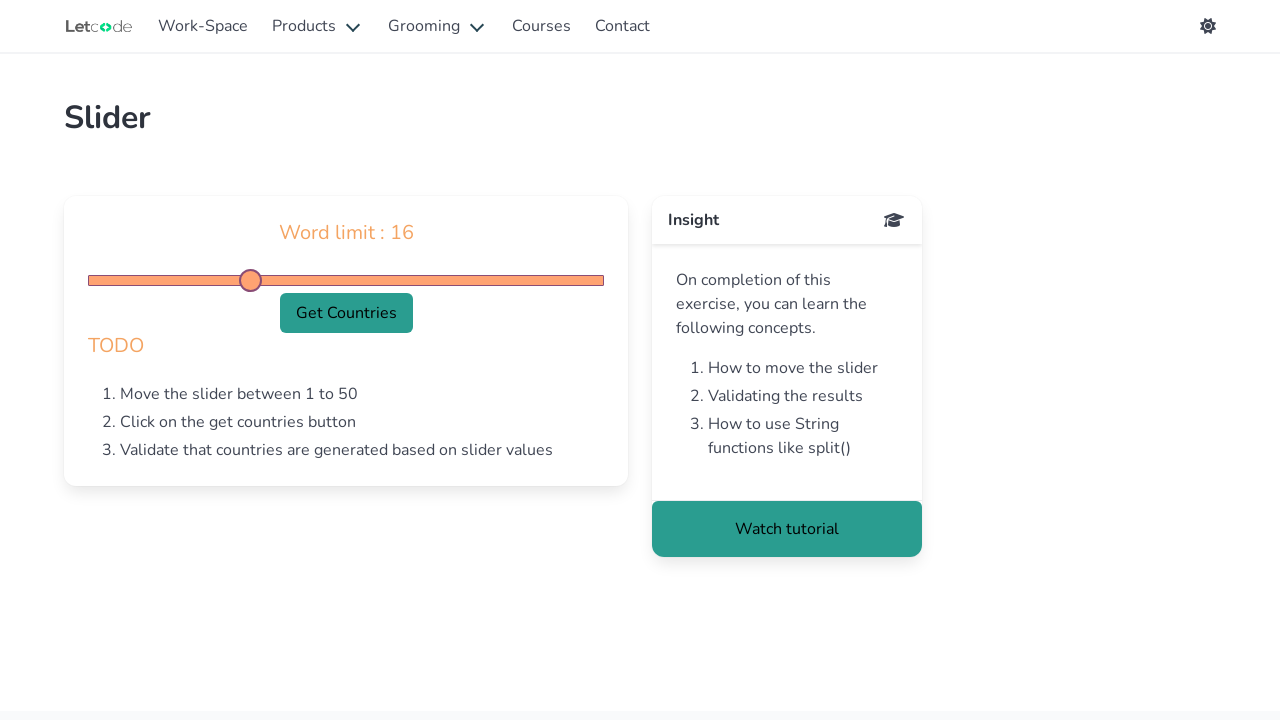

Pressed ArrowRight on slider (iteration 7/50) on input#generate
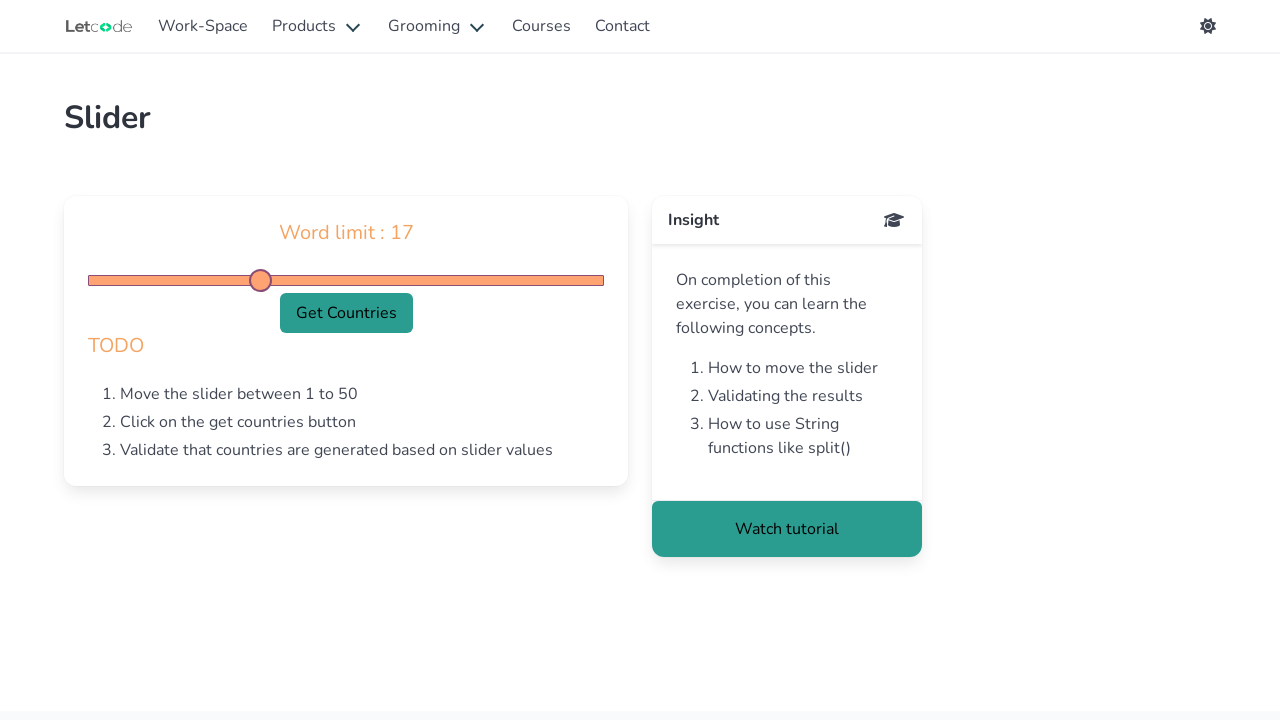

Pressed ArrowRight on slider (iteration 8/50) on input#generate
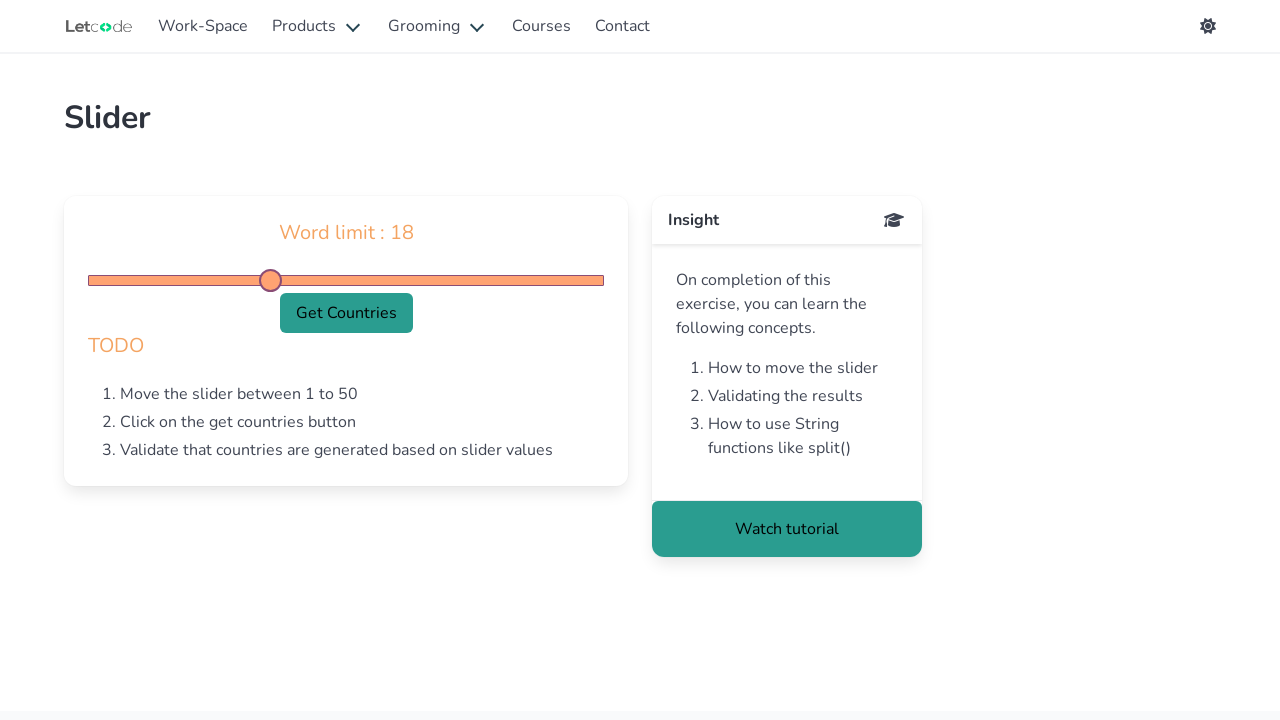

Pressed ArrowRight on slider (iteration 9/50) on input#generate
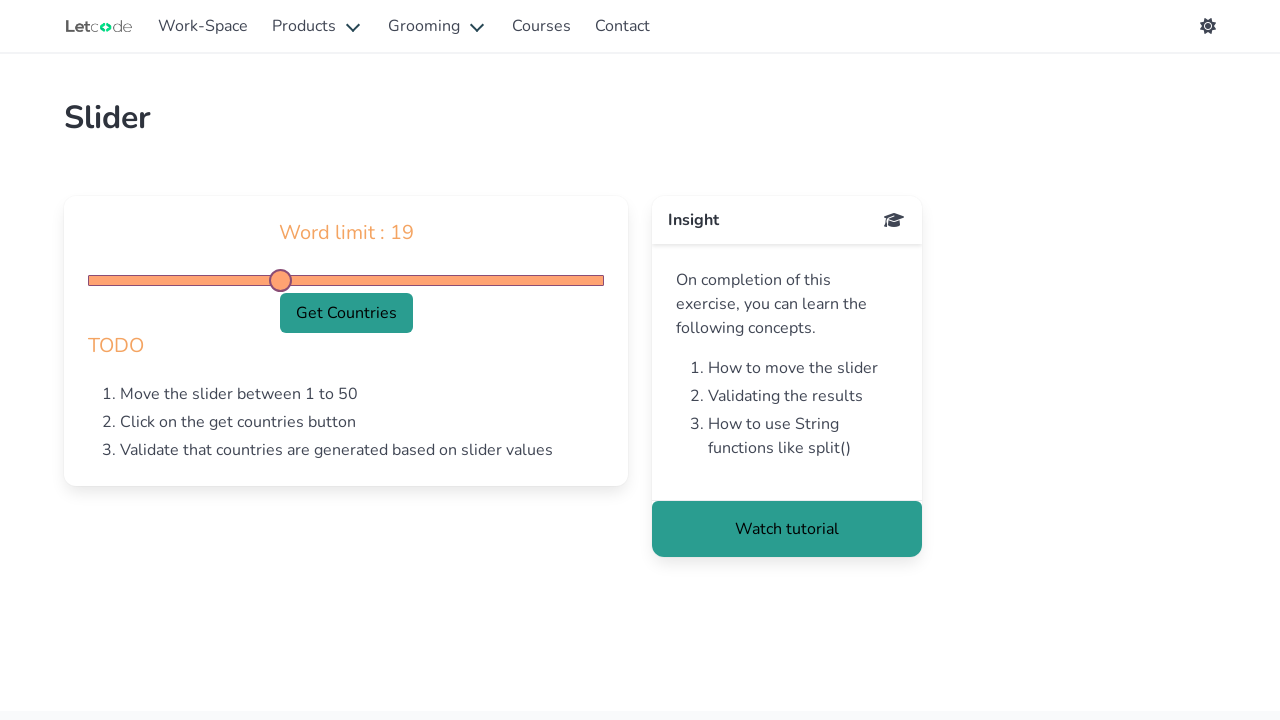

Pressed ArrowRight on slider (iteration 10/50) on input#generate
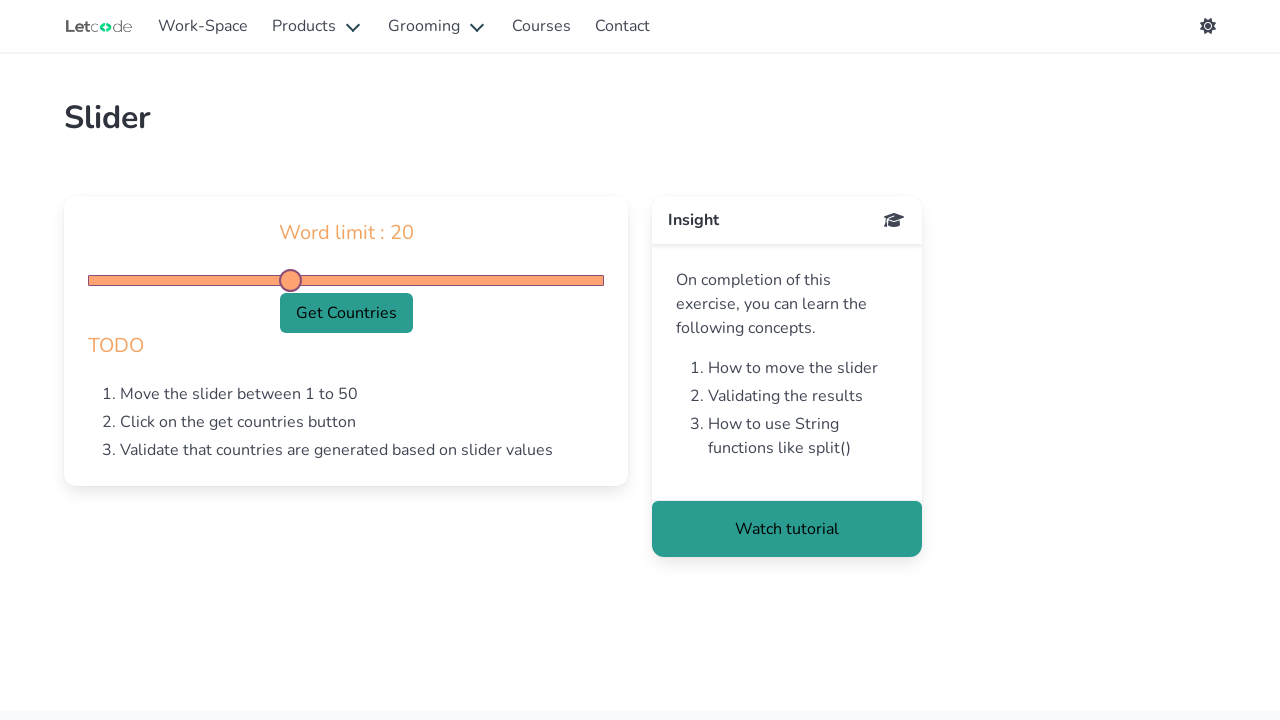

Pressed ArrowRight on slider (iteration 11/50) on input#generate
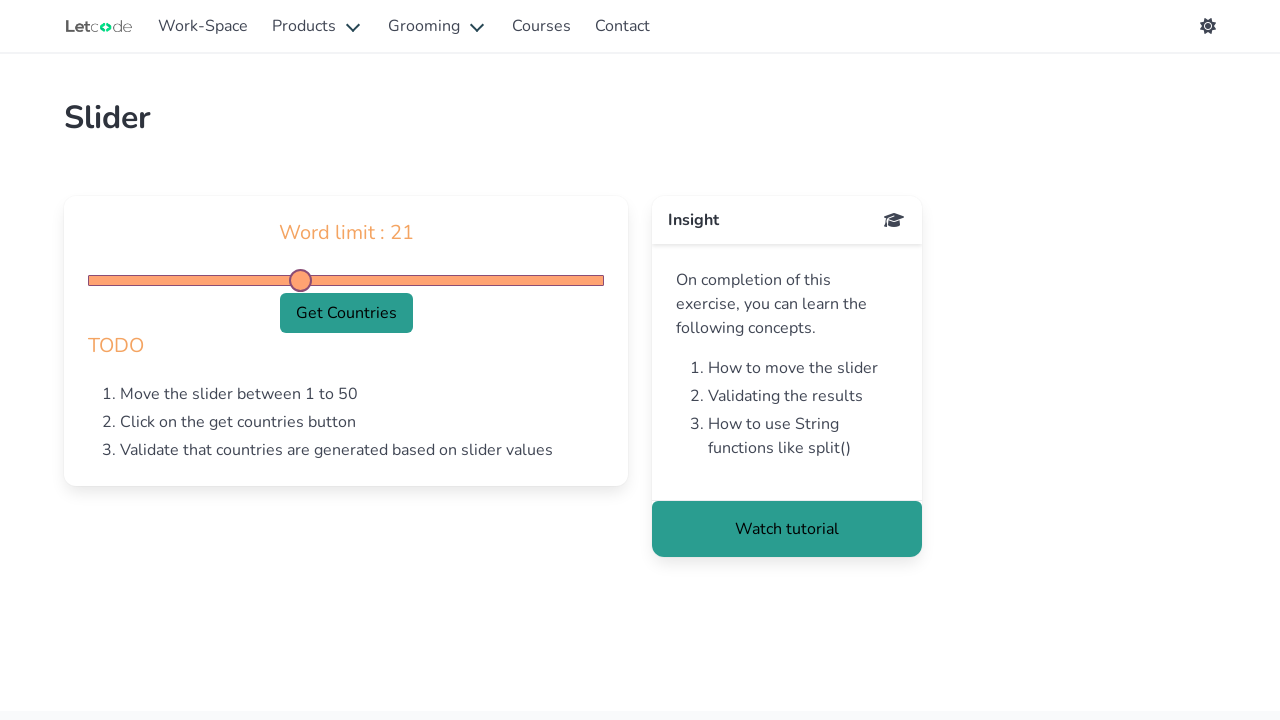

Pressed ArrowRight on slider (iteration 12/50) on input#generate
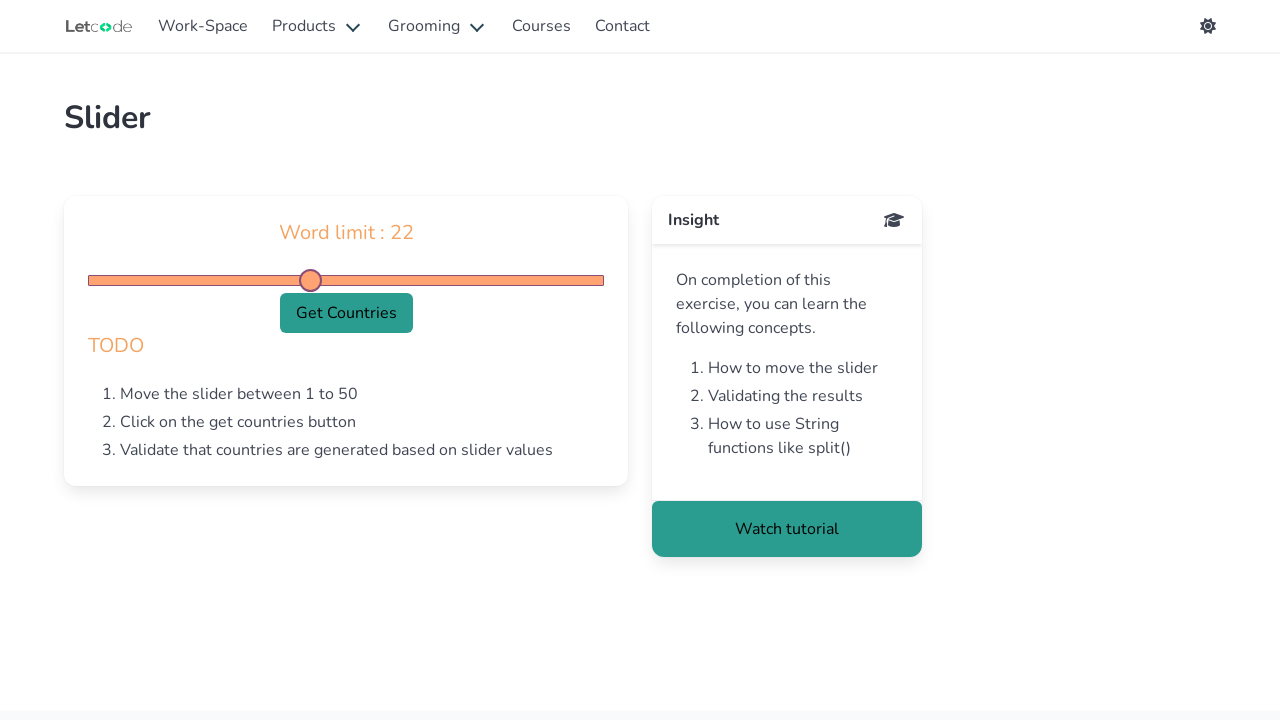

Pressed ArrowRight on slider (iteration 13/50) on input#generate
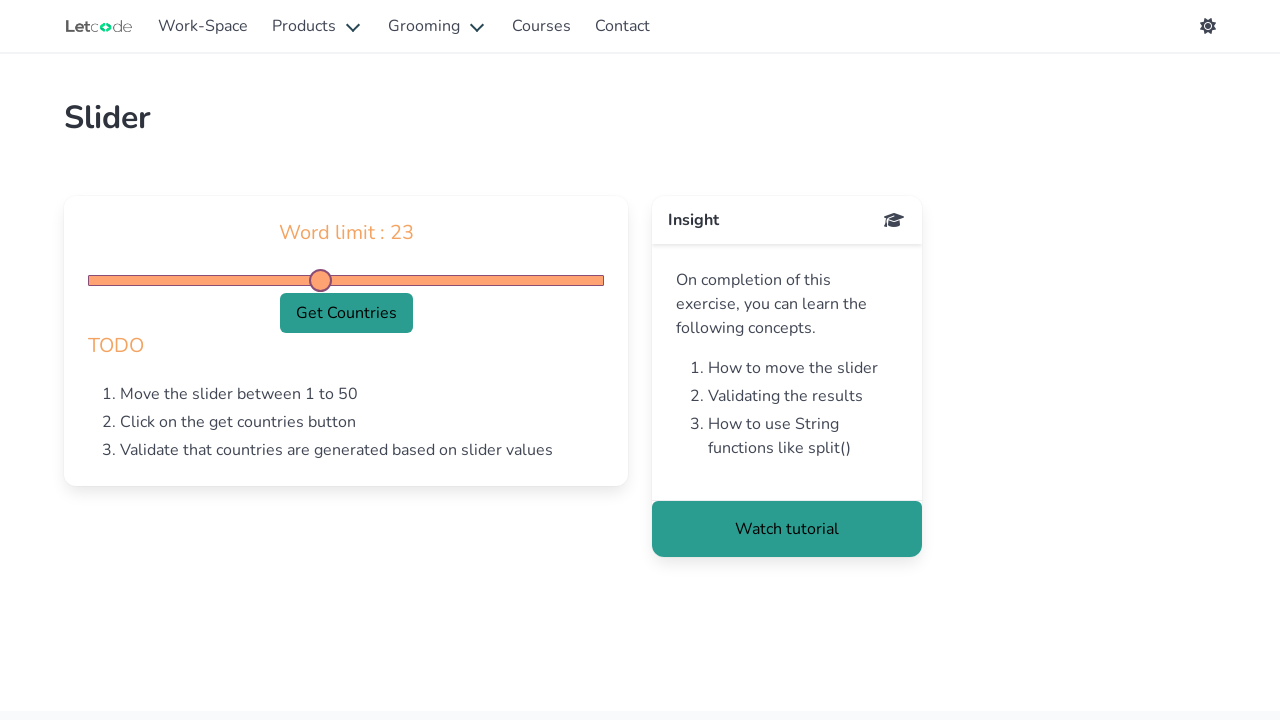

Pressed ArrowRight on slider (iteration 14/50) on input#generate
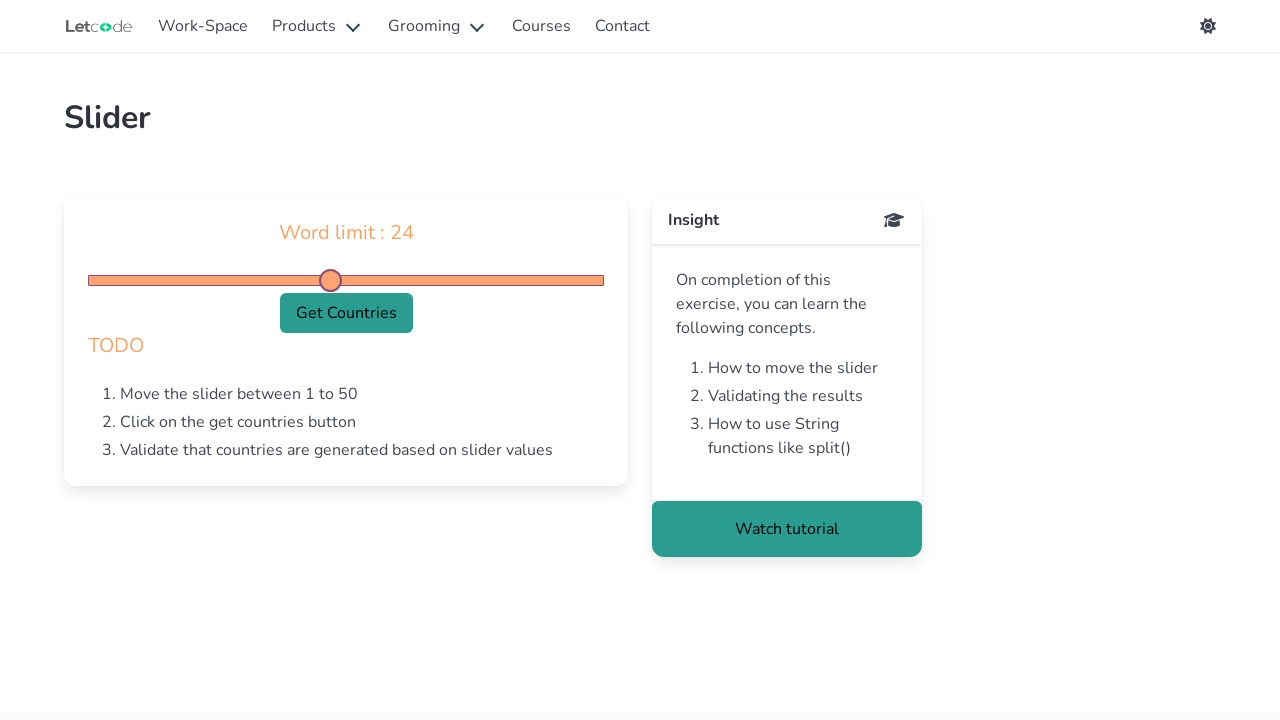

Pressed ArrowRight on slider (iteration 15/50) on input#generate
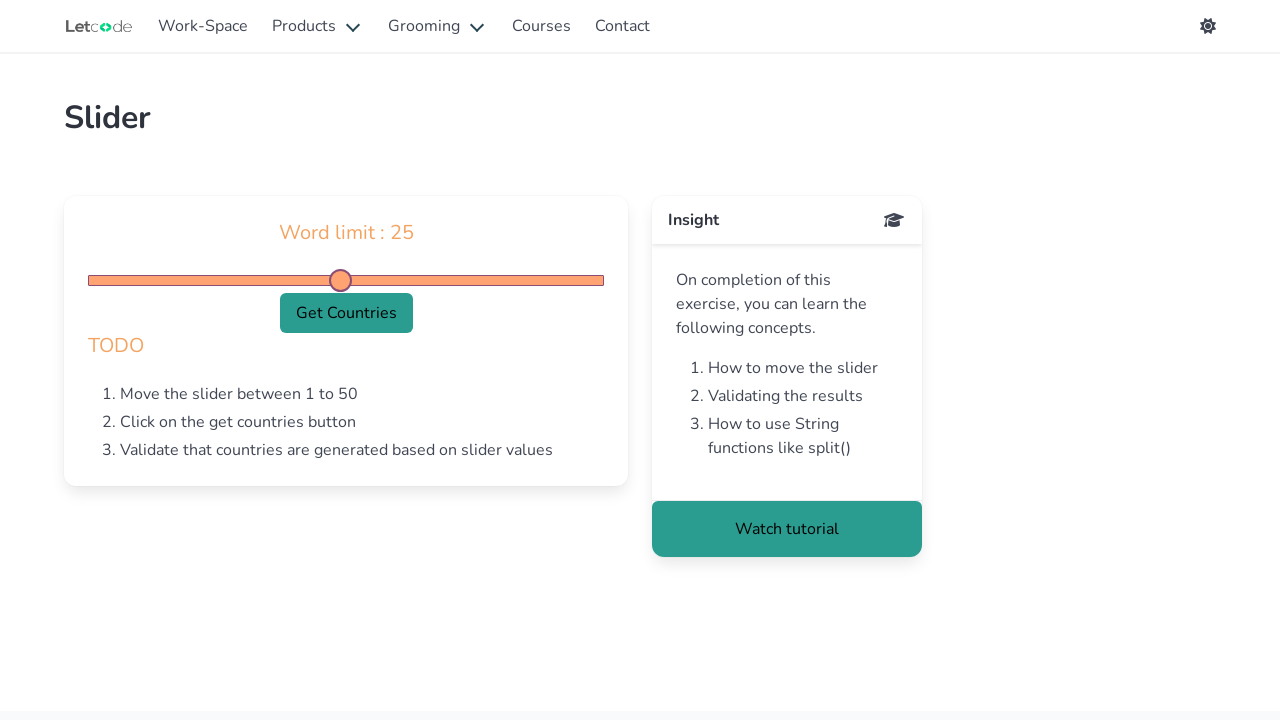

Pressed ArrowRight on slider (iteration 16/50) on input#generate
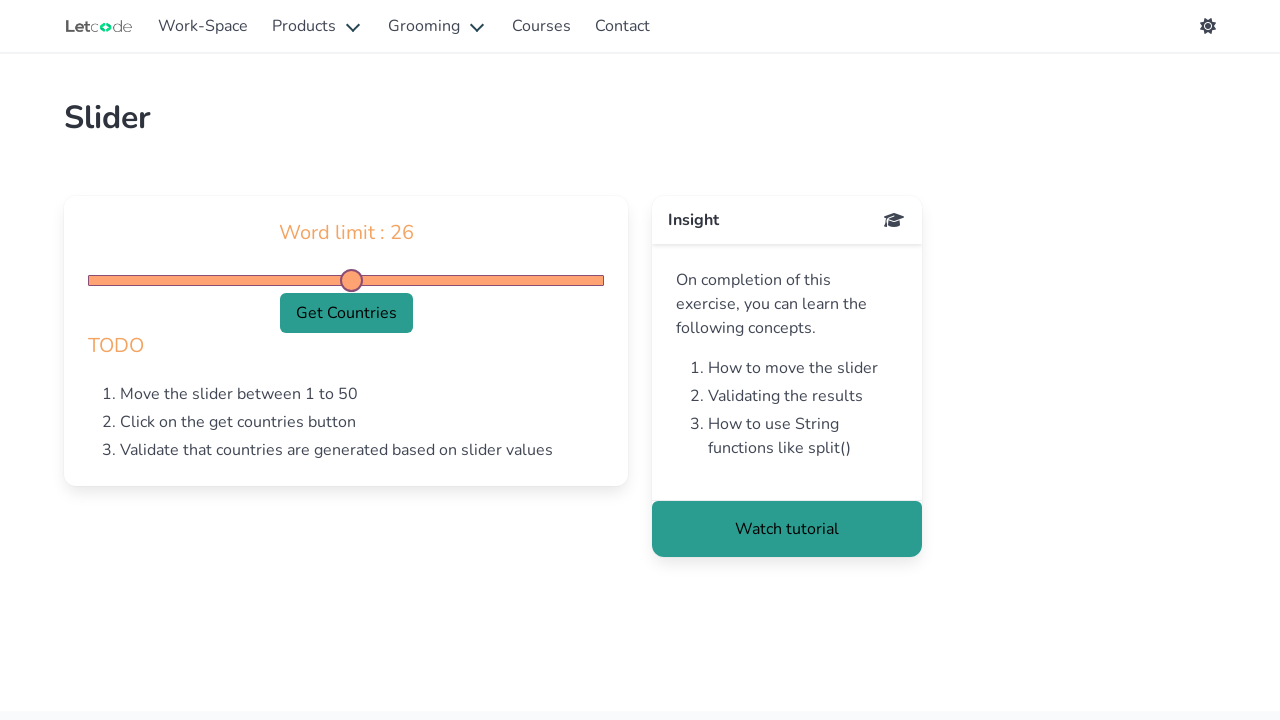

Pressed ArrowRight on slider (iteration 17/50) on input#generate
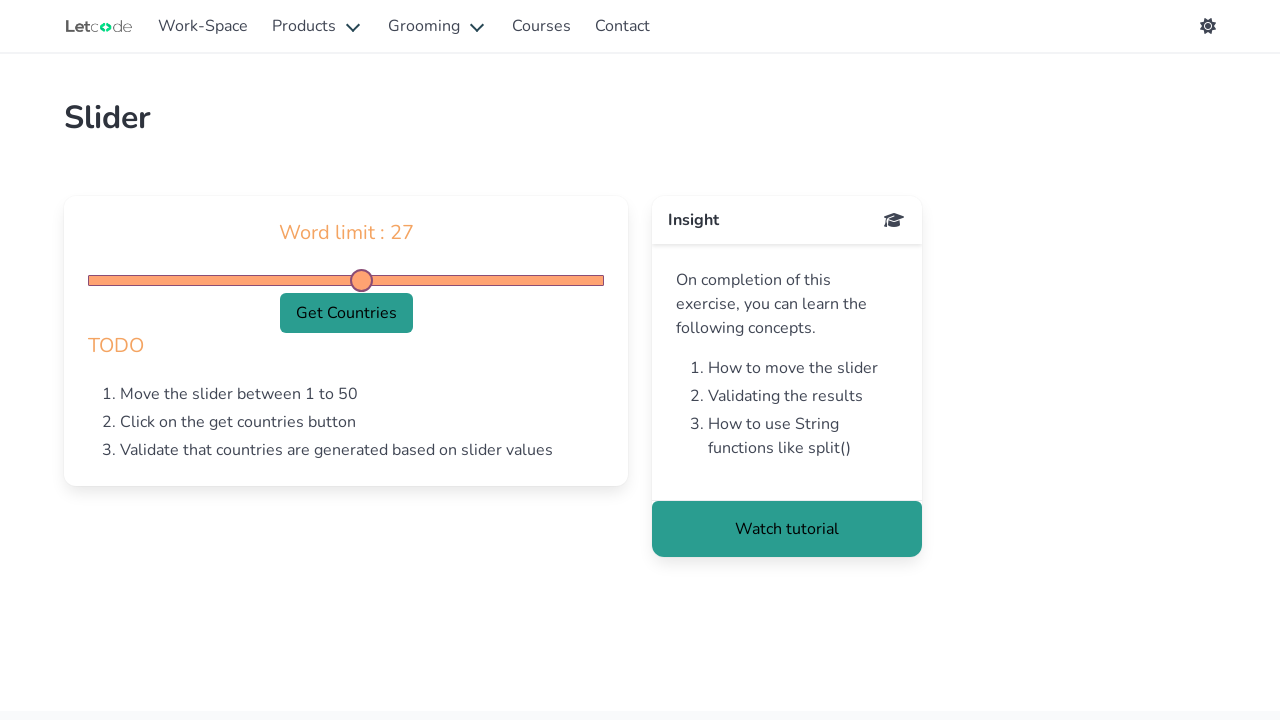

Pressed ArrowRight on slider (iteration 18/50) on input#generate
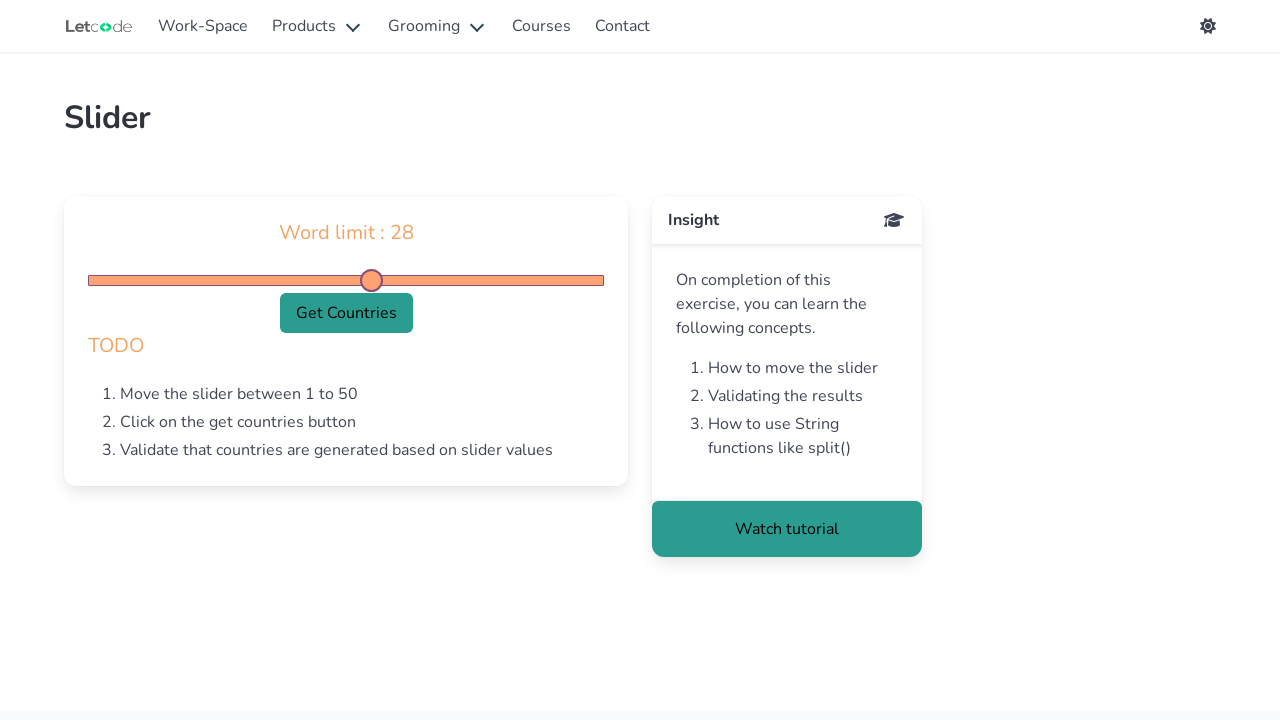

Pressed ArrowRight on slider (iteration 19/50) on input#generate
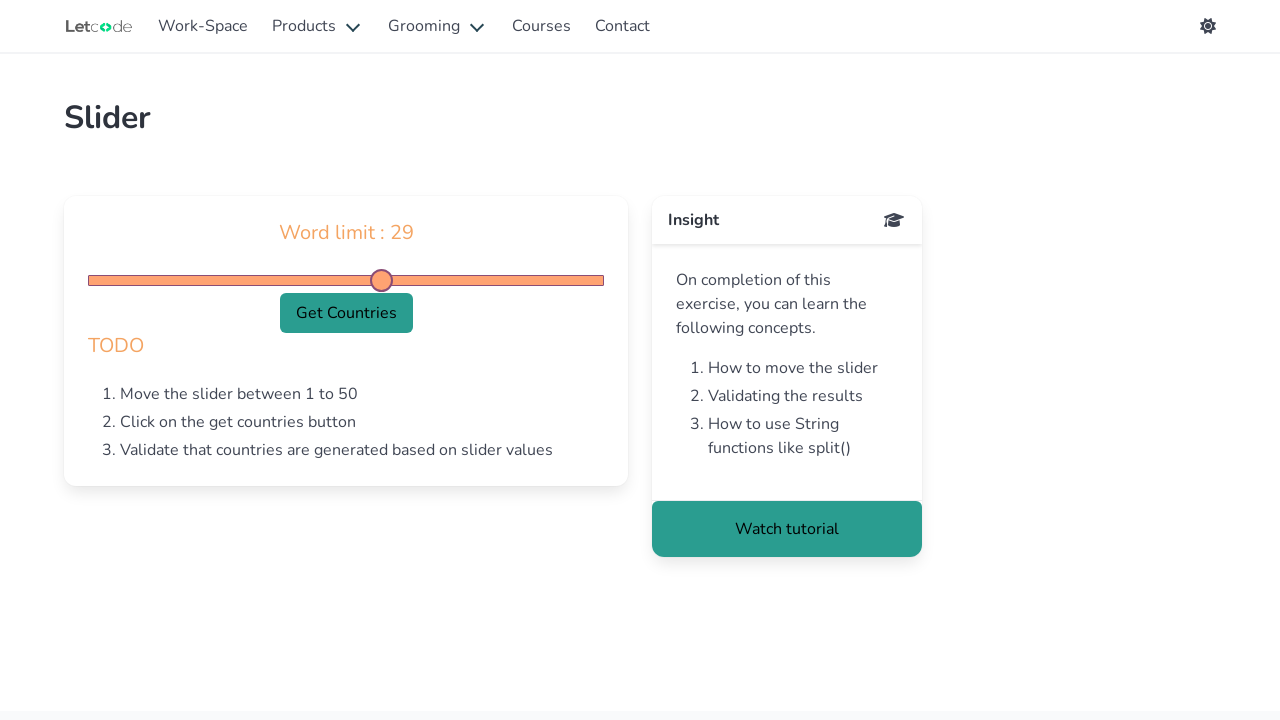

Pressed ArrowRight on slider (iteration 20/50) on input#generate
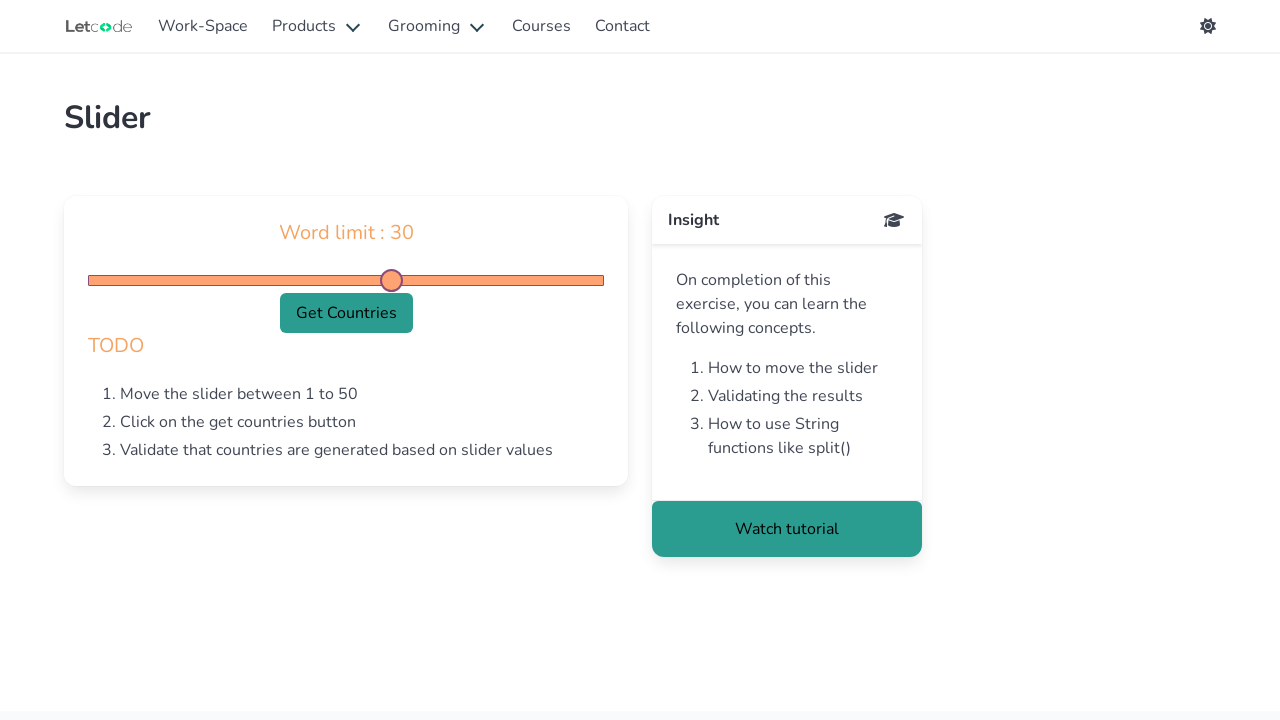

Pressed ArrowRight on slider (iteration 21/50) on input#generate
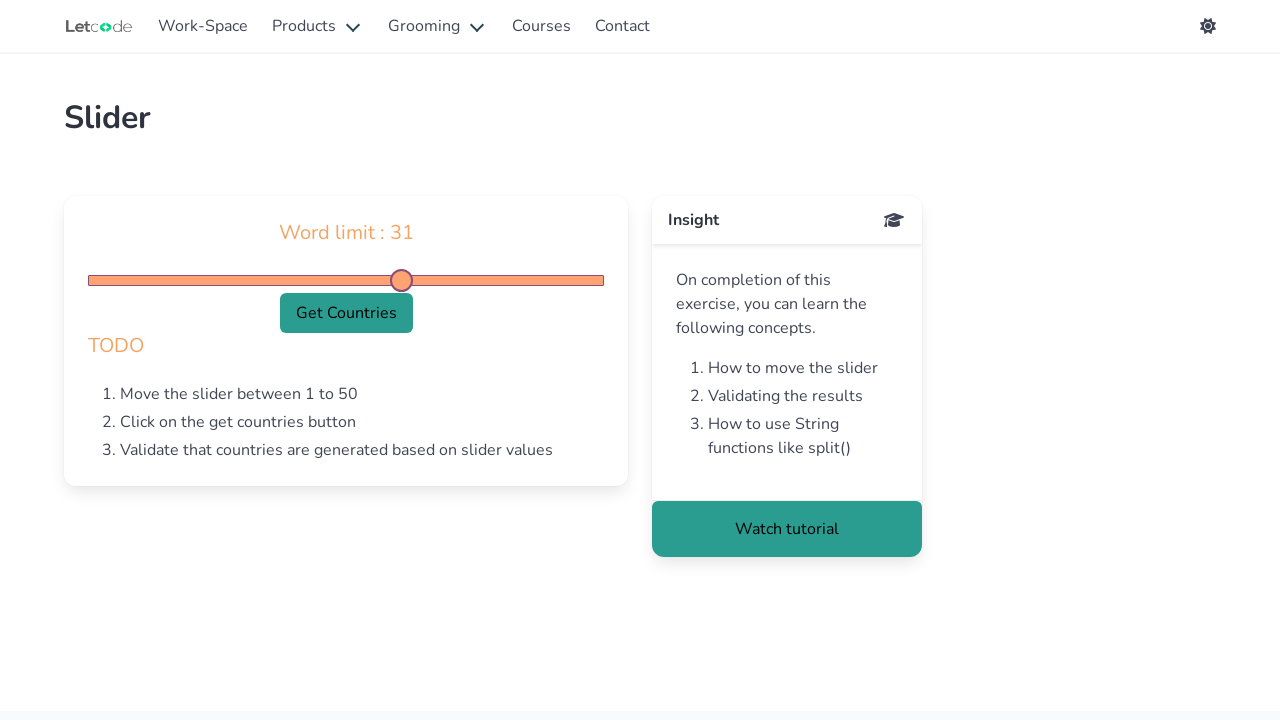

Pressed ArrowRight on slider (iteration 22/50) on input#generate
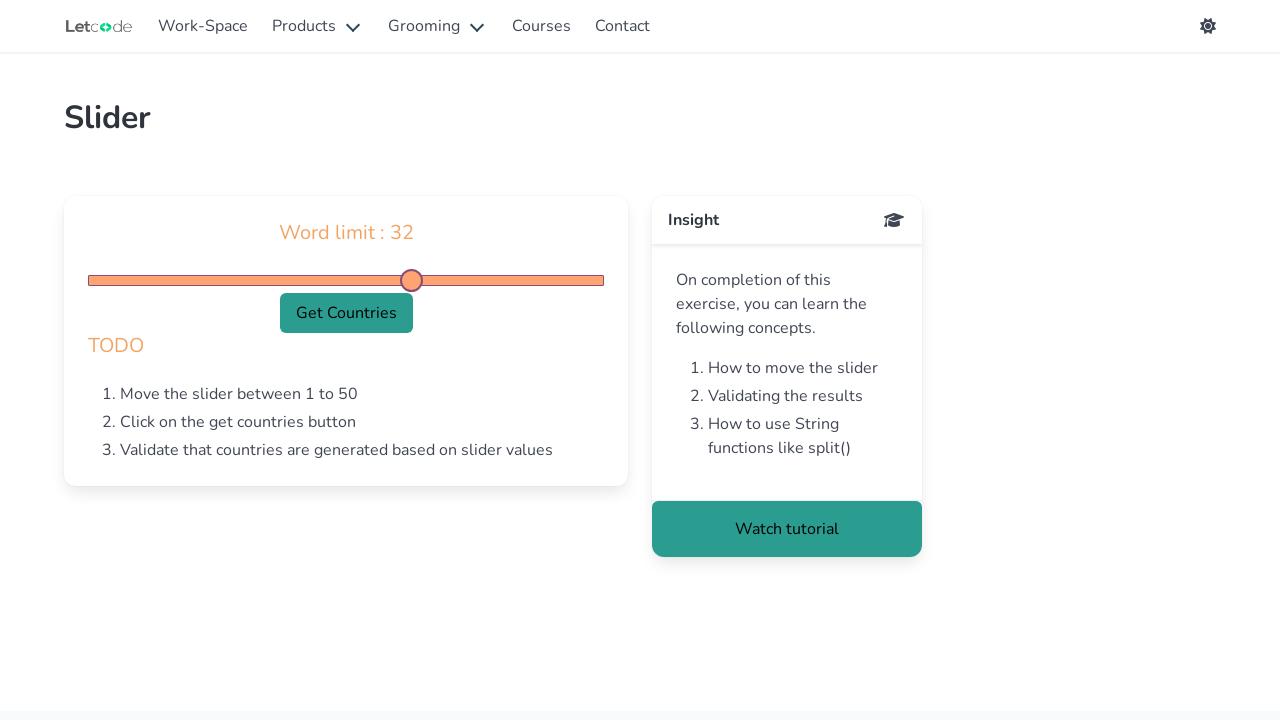

Pressed ArrowRight on slider (iteration 23/50) on input#generate
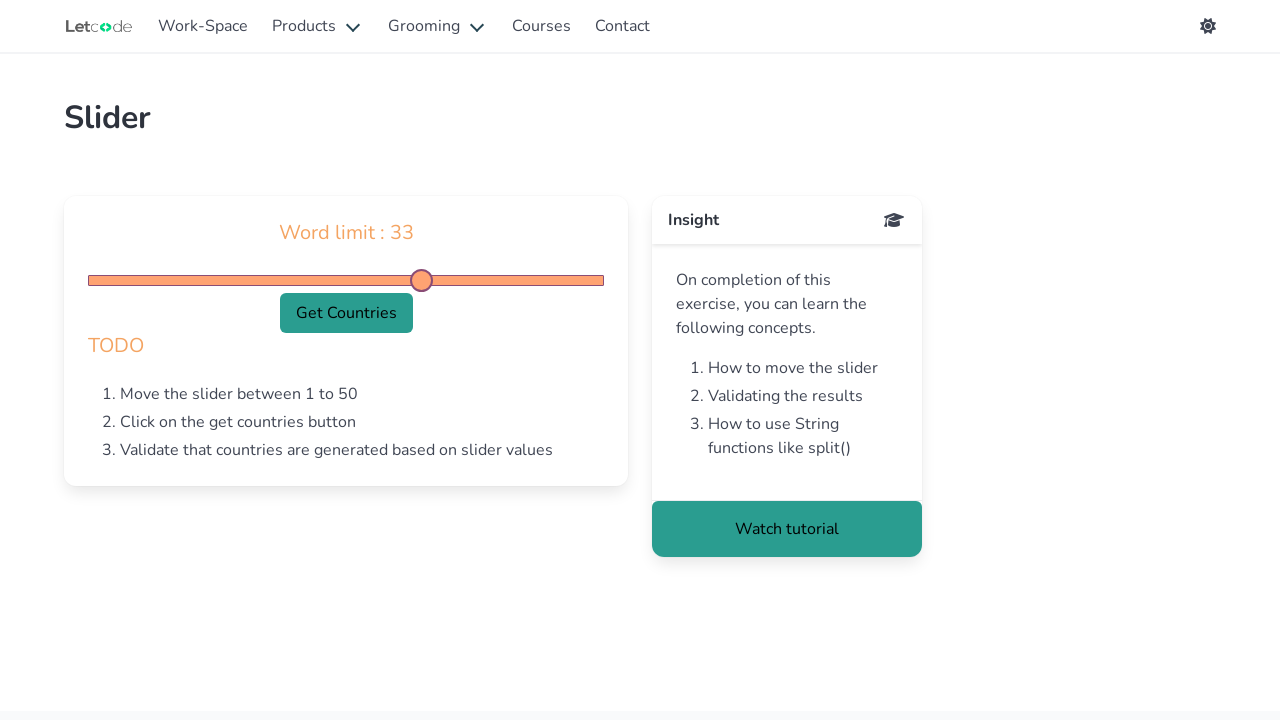

Pressed ArrowRight on slider (iteration 24/50) on input#generate
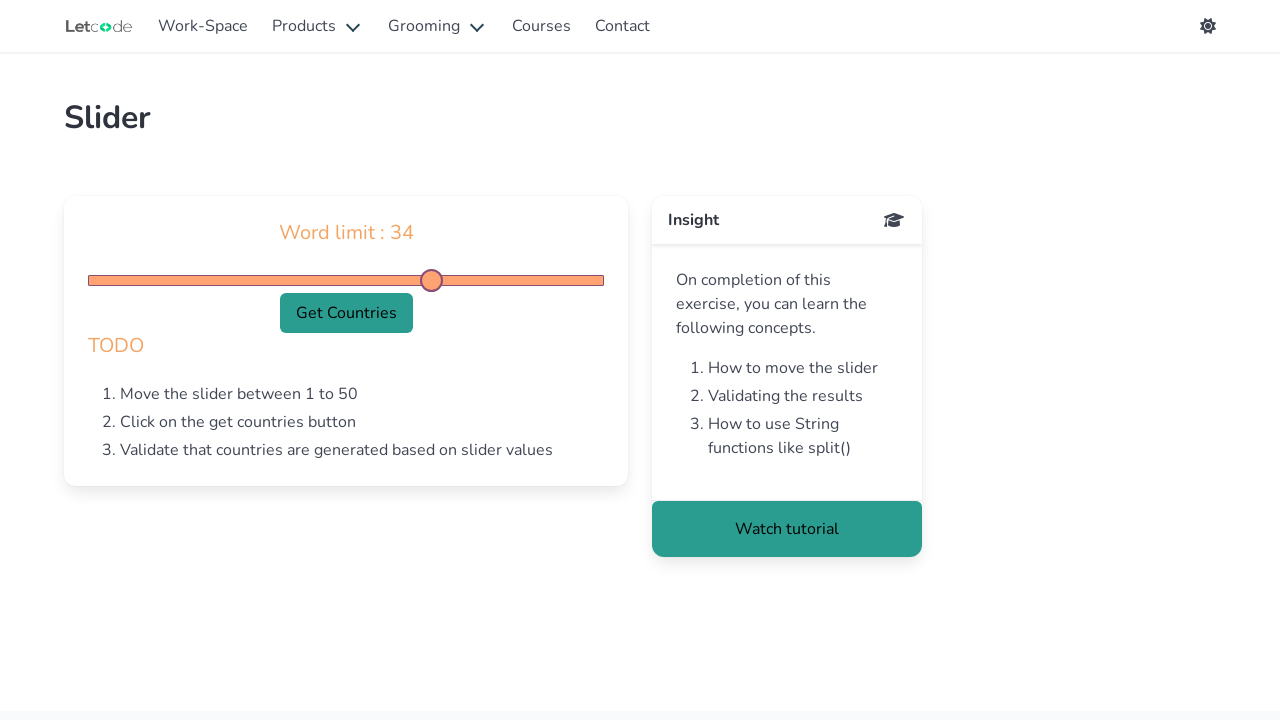

Pressed ArrowRight on slider (iteration 25/50) on input#generate
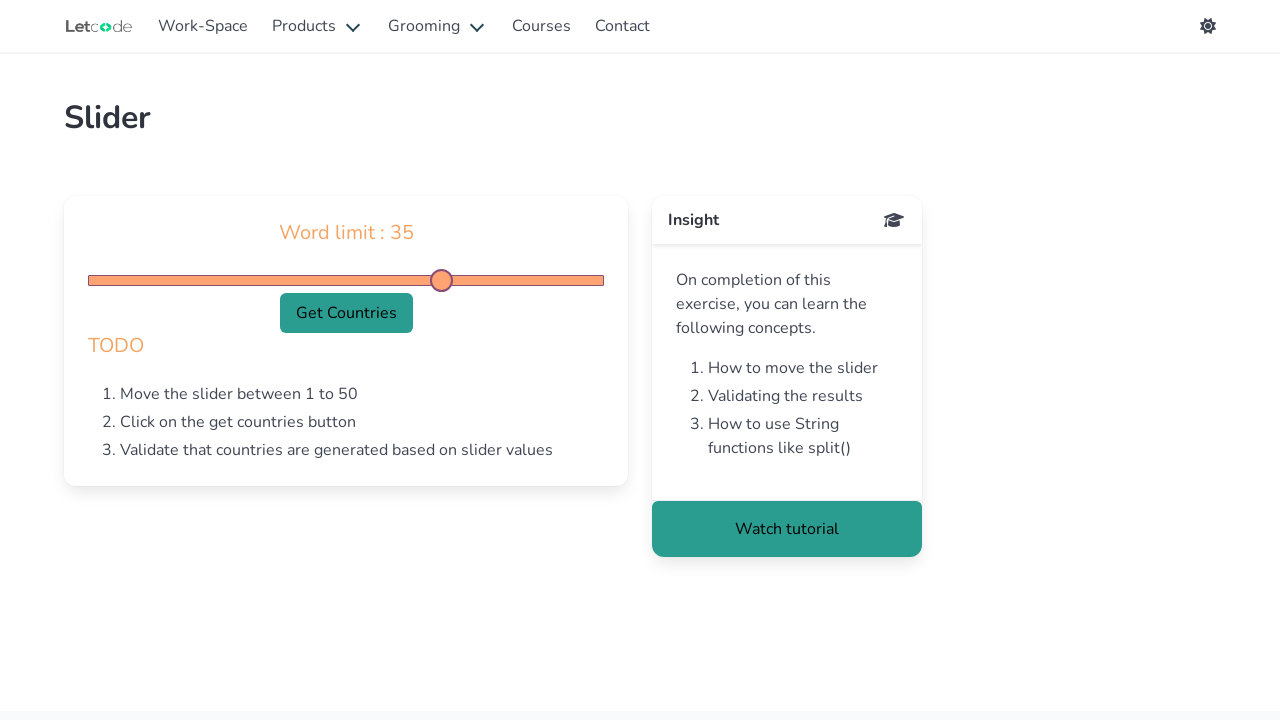

Pressed ArrowRight on slider (iteration 26/50) on input#generate
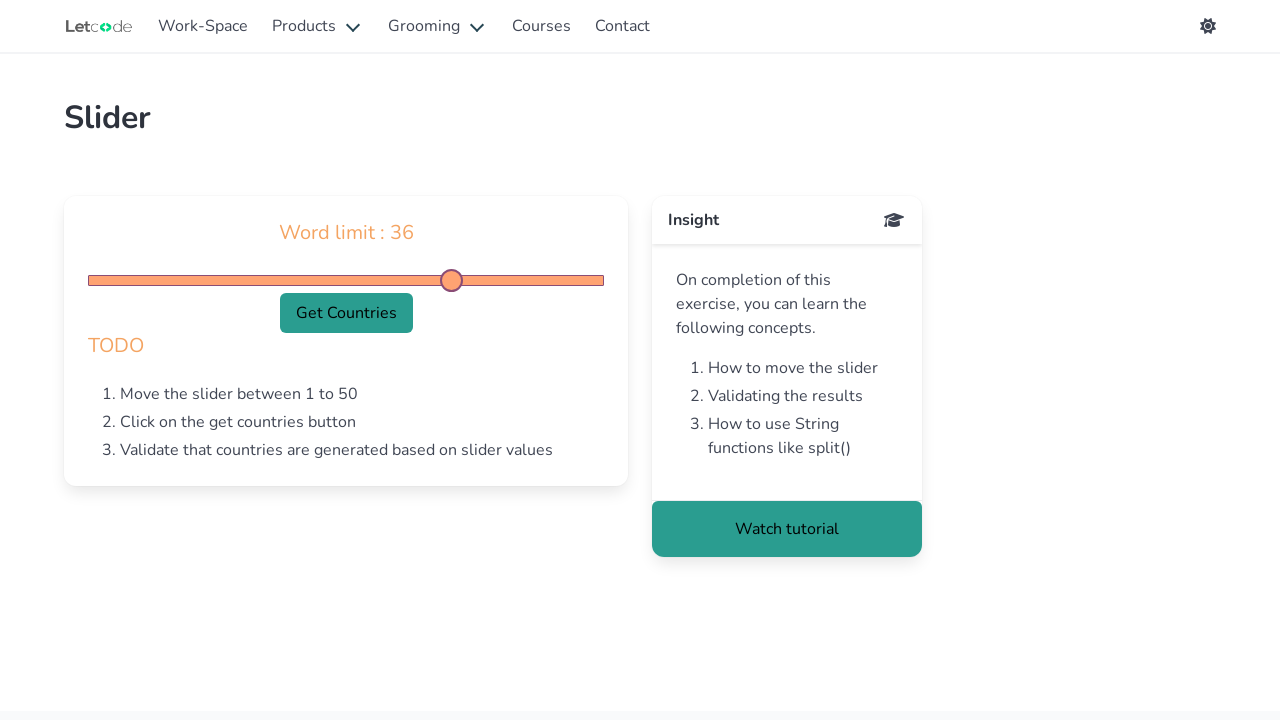

Pressed ArrowRight on slider (iteration 27/50) on input#generate
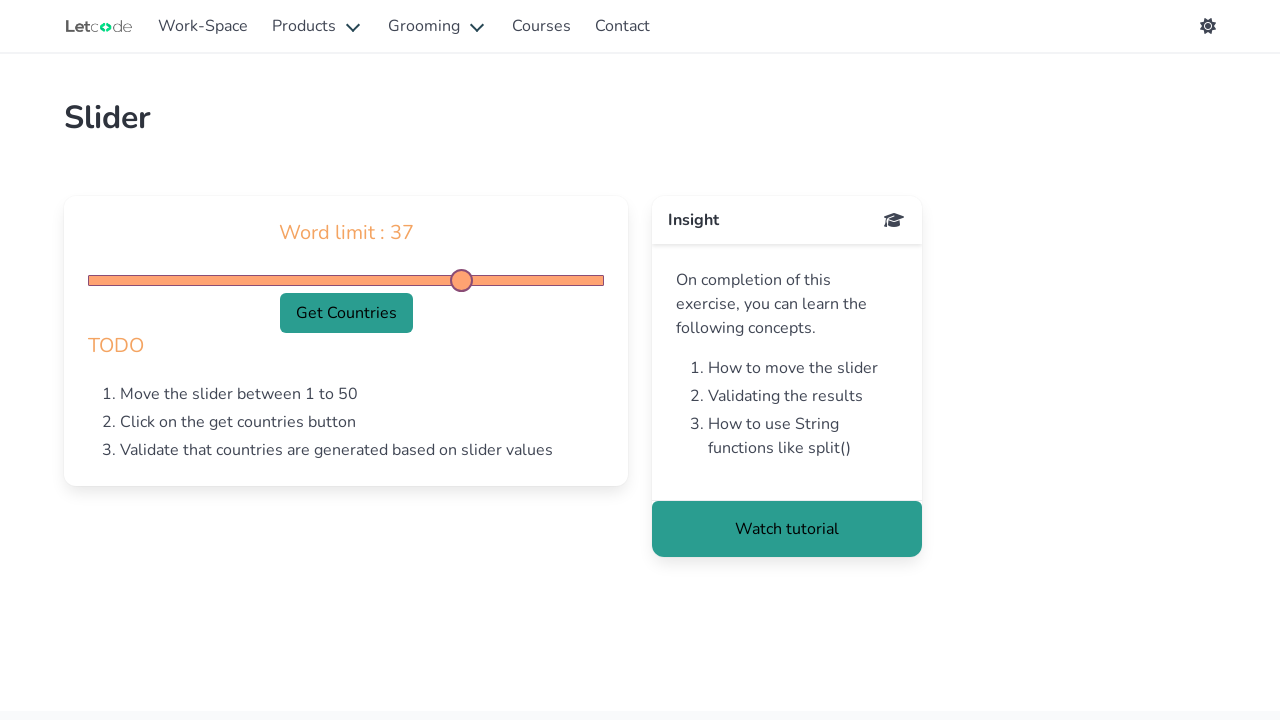

Pressed ArrowRight on slider (iteration 28/50) on input#generate
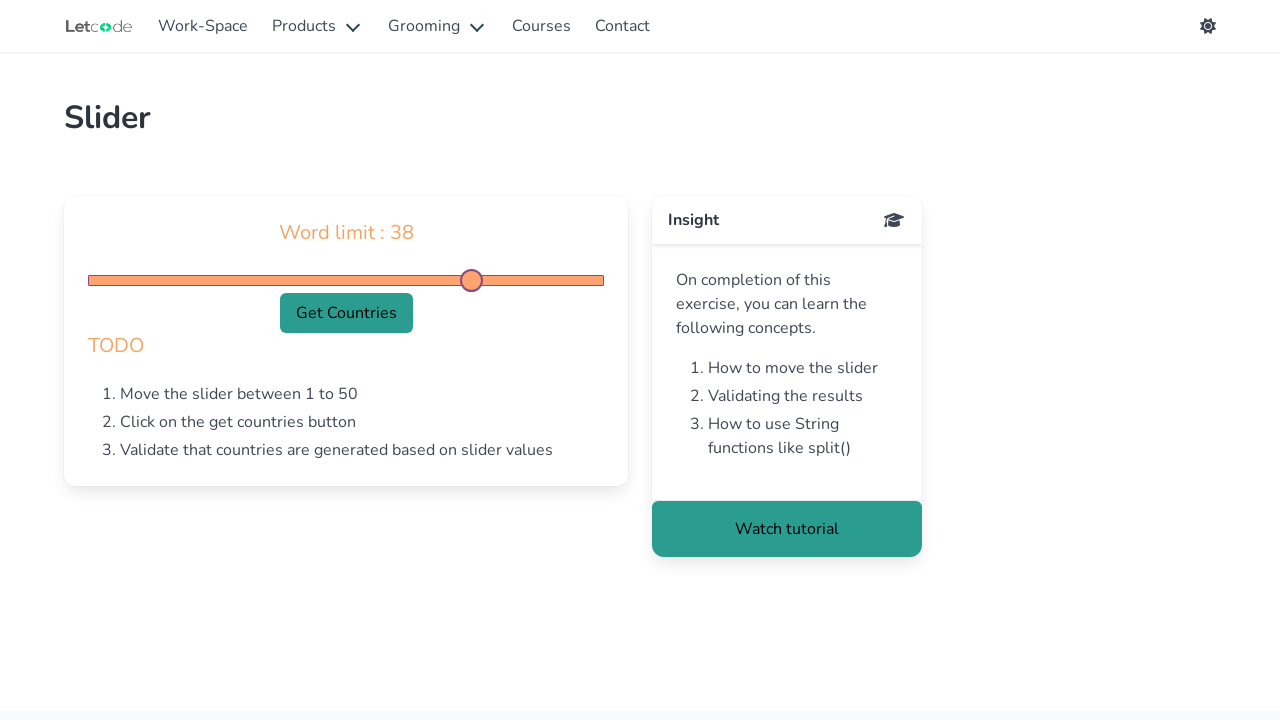

Pressed ArrowRight on slider (iteration 29/50) on input#generate
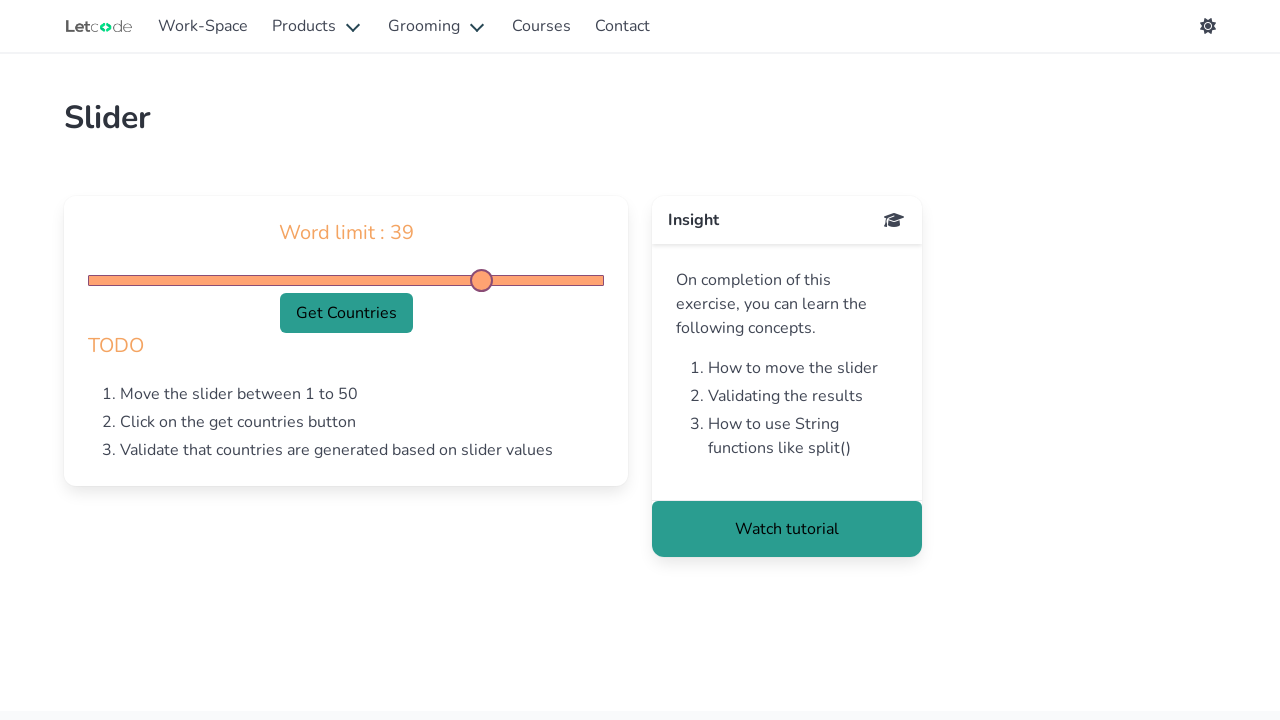

Pressed ArrowRight on slider (iteration 30/50) on input#generate
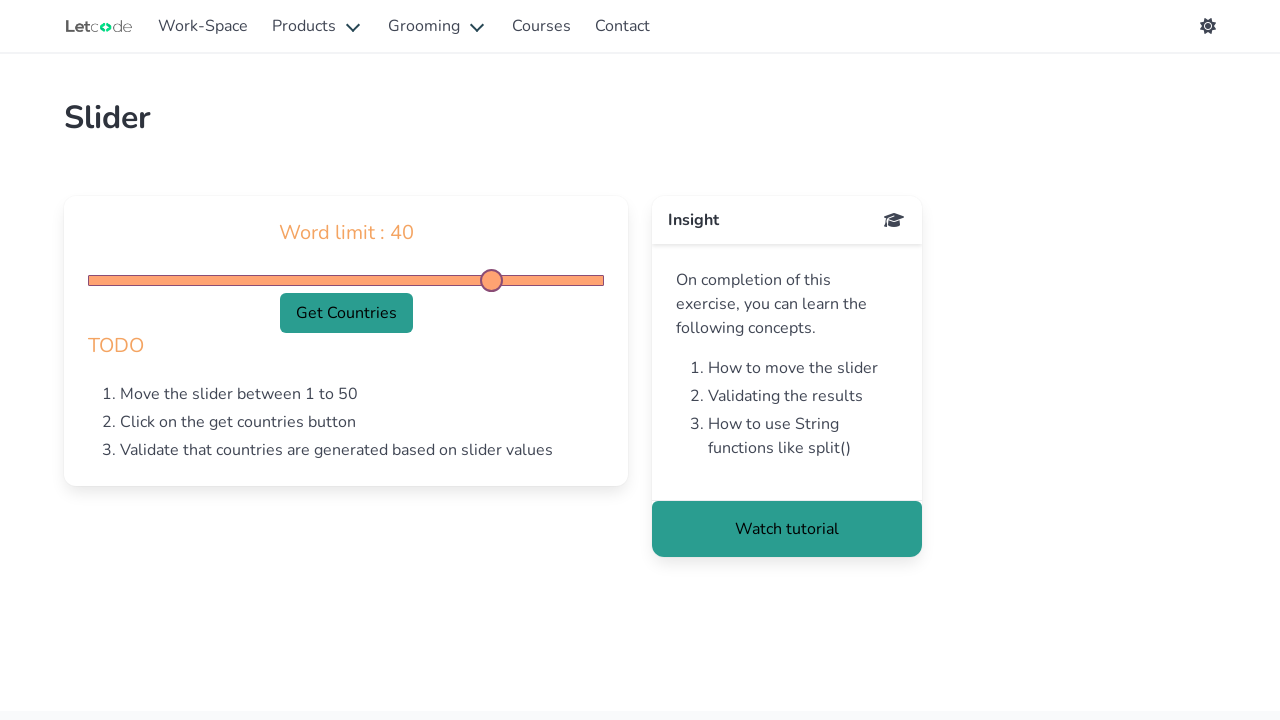

Pressed ArrowRight on slider (iteration 31/50) on input#generate
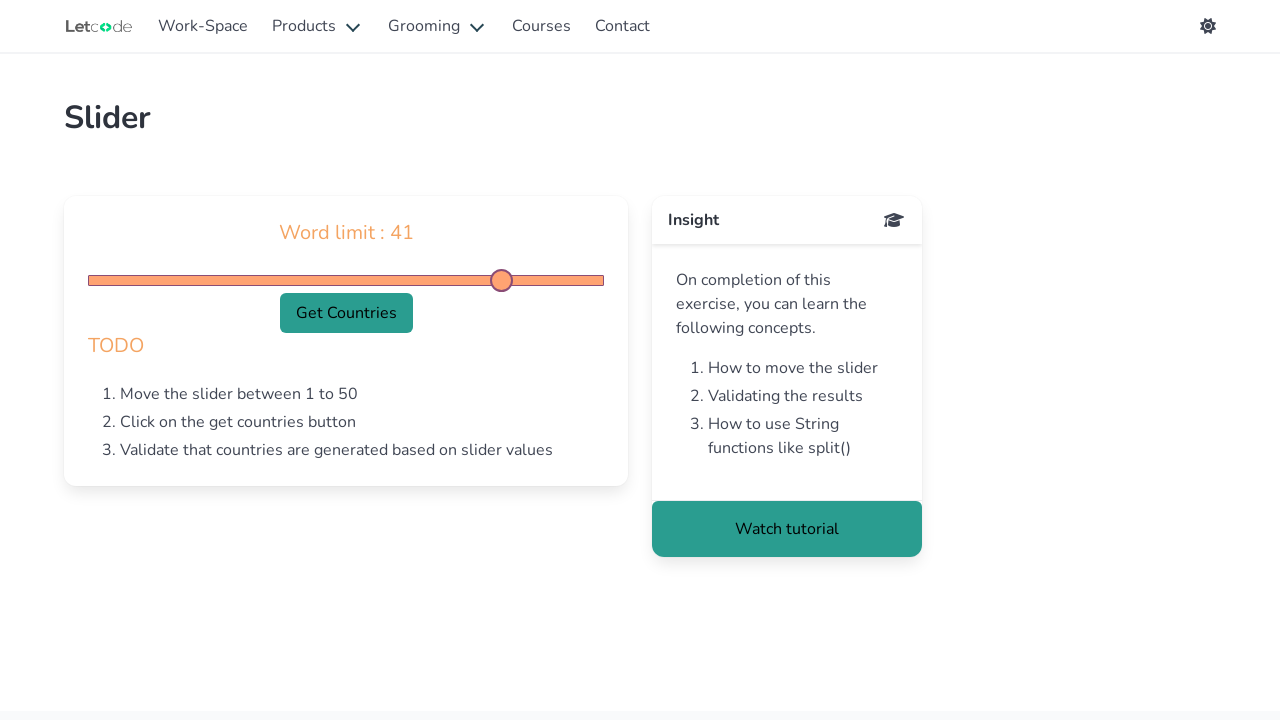

Pressed ArrowRight on slider (iteration 32/50) on input#generate
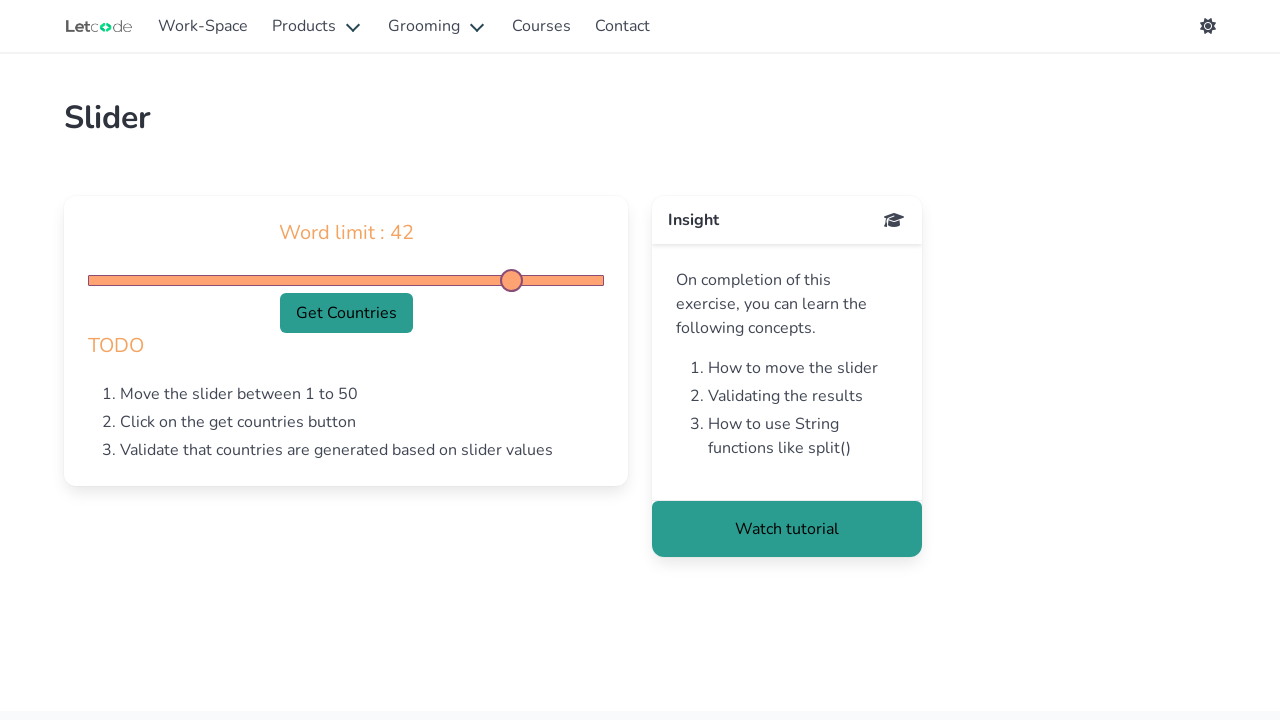

Pressed ArrowRight on slider (iteration 33/50) on input#generate
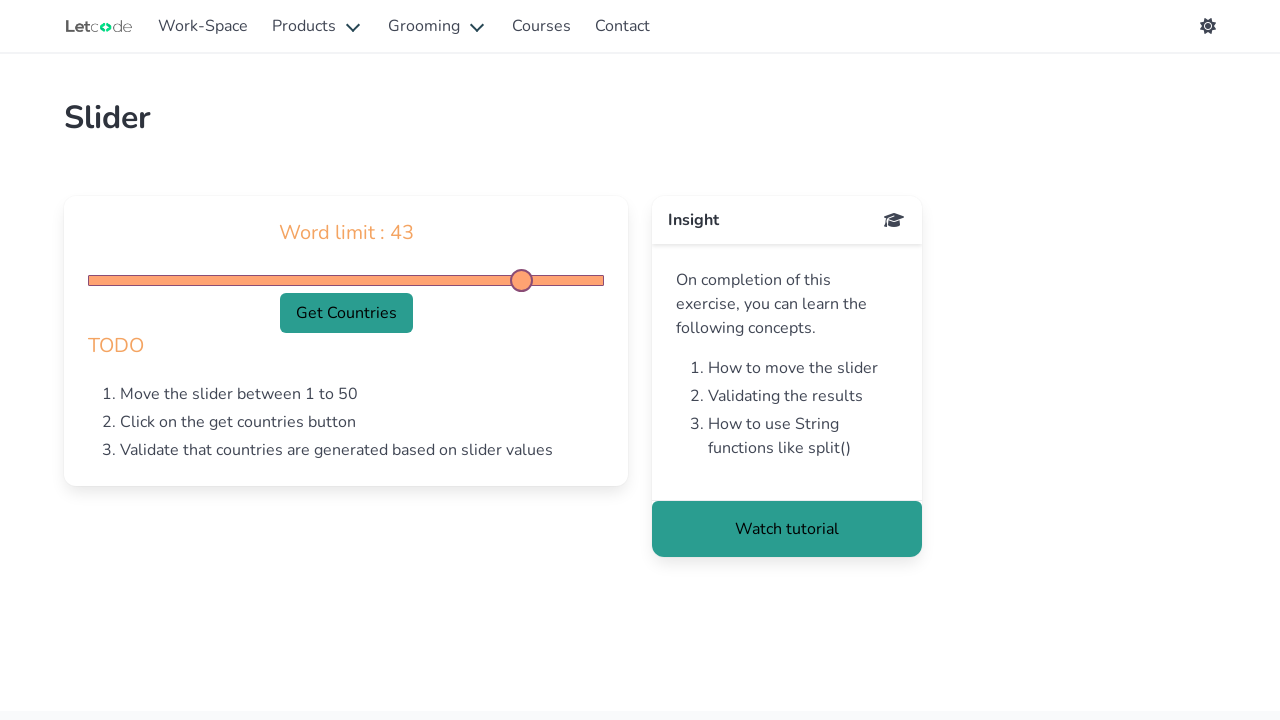

Pressed ArrowRight on slider (iteration 34/50) on input#generate
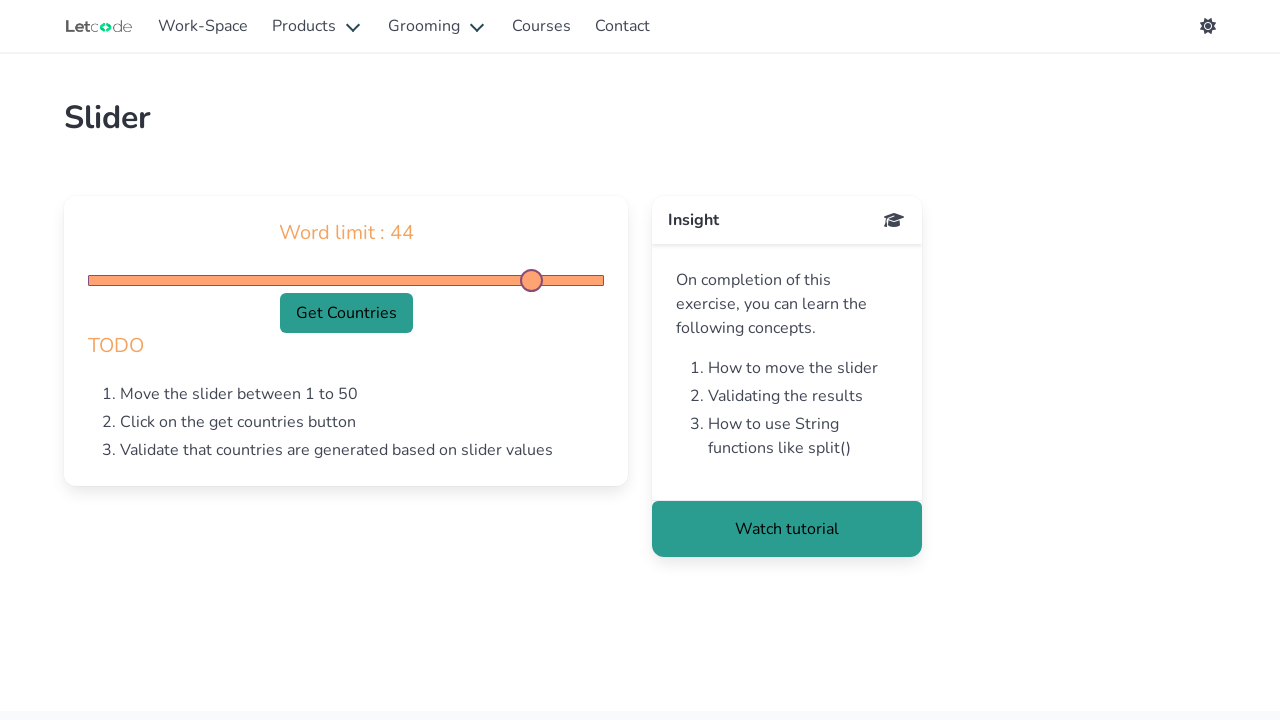

Pressed ArrowRight on slider (iteration 35/50) on input#generate
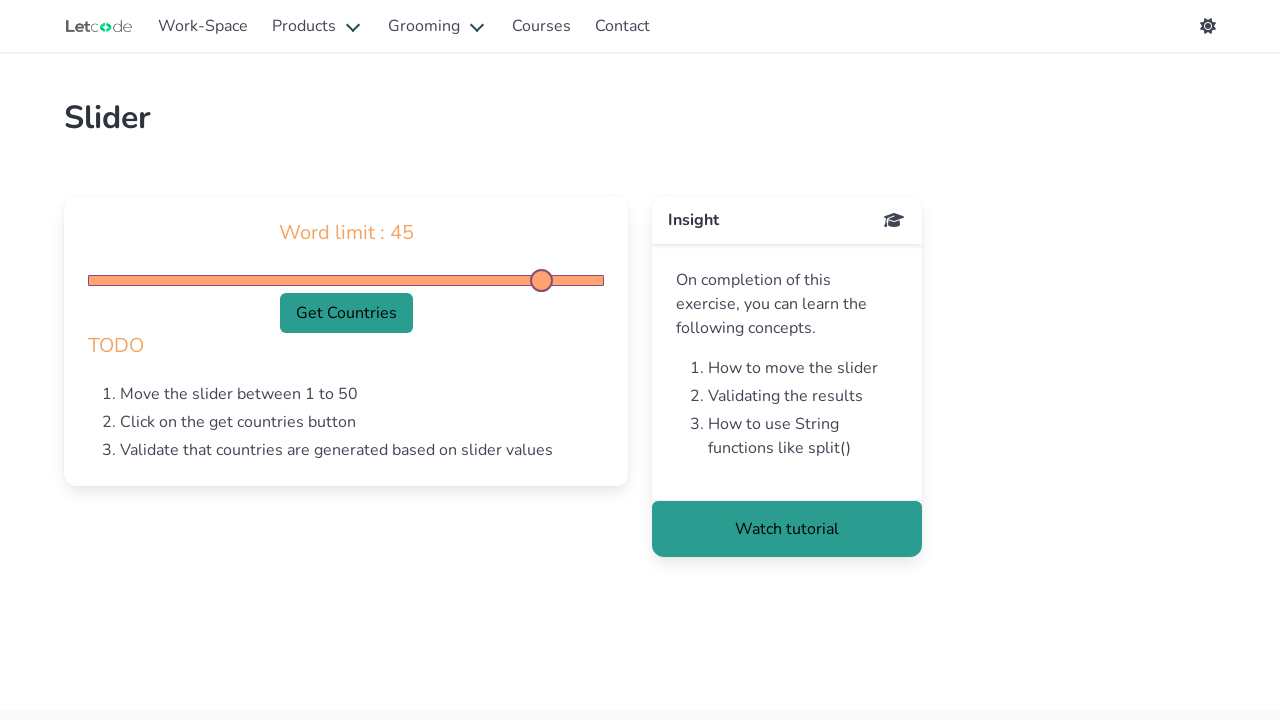

Pressed ArrowRight on slider (iteration 36/50) on input#generate
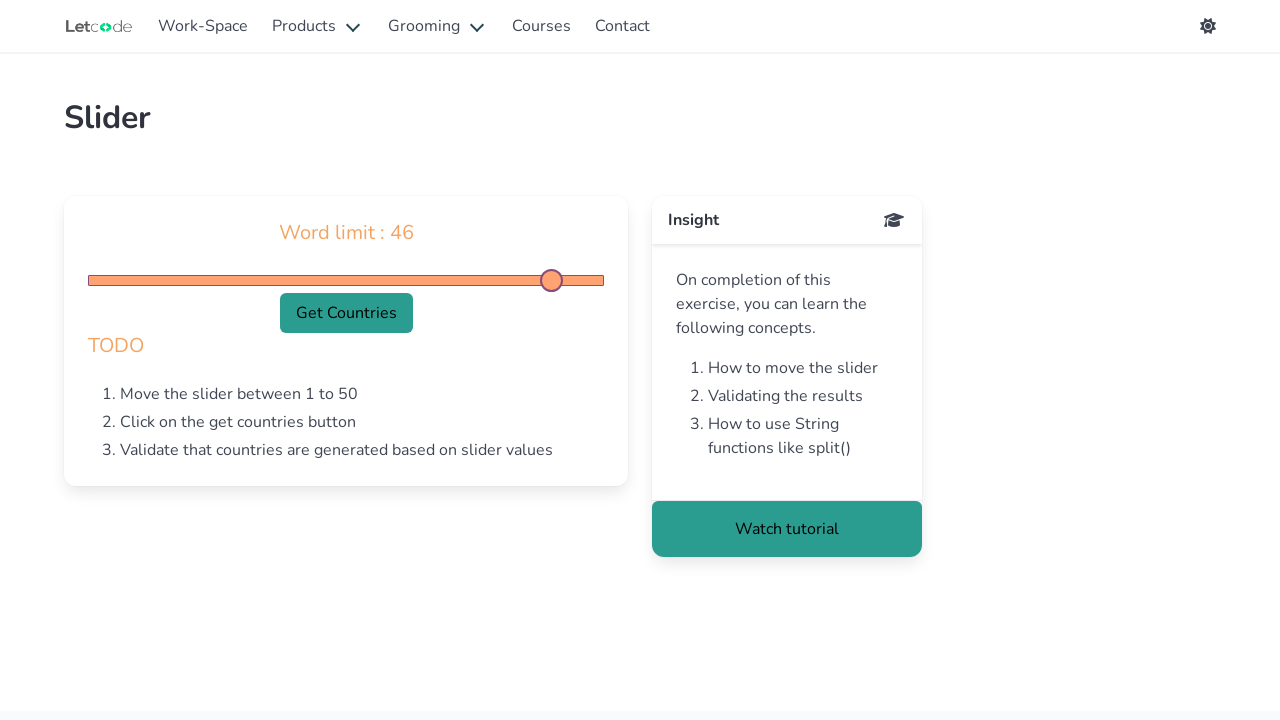

Pressed ArrowRight on slider (iteration 37/50) on input#generate
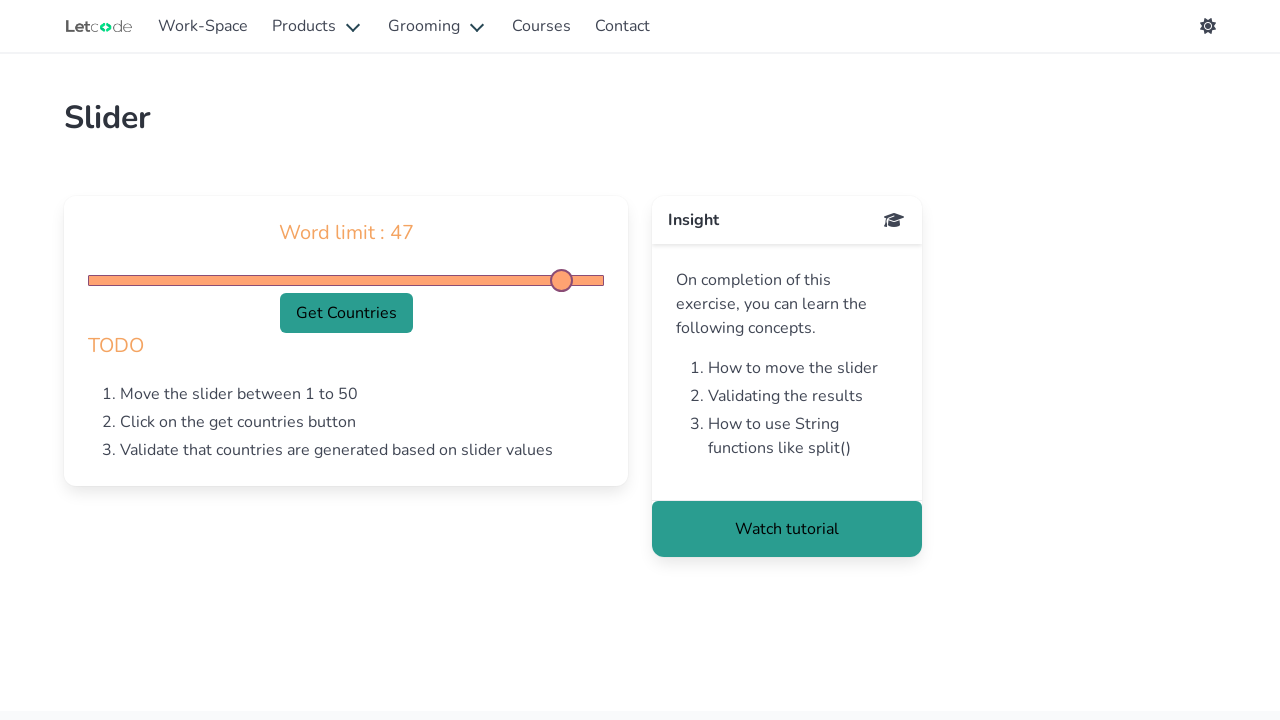

Pressed ArrowRight on slider (iteration 38/50) on input#generate
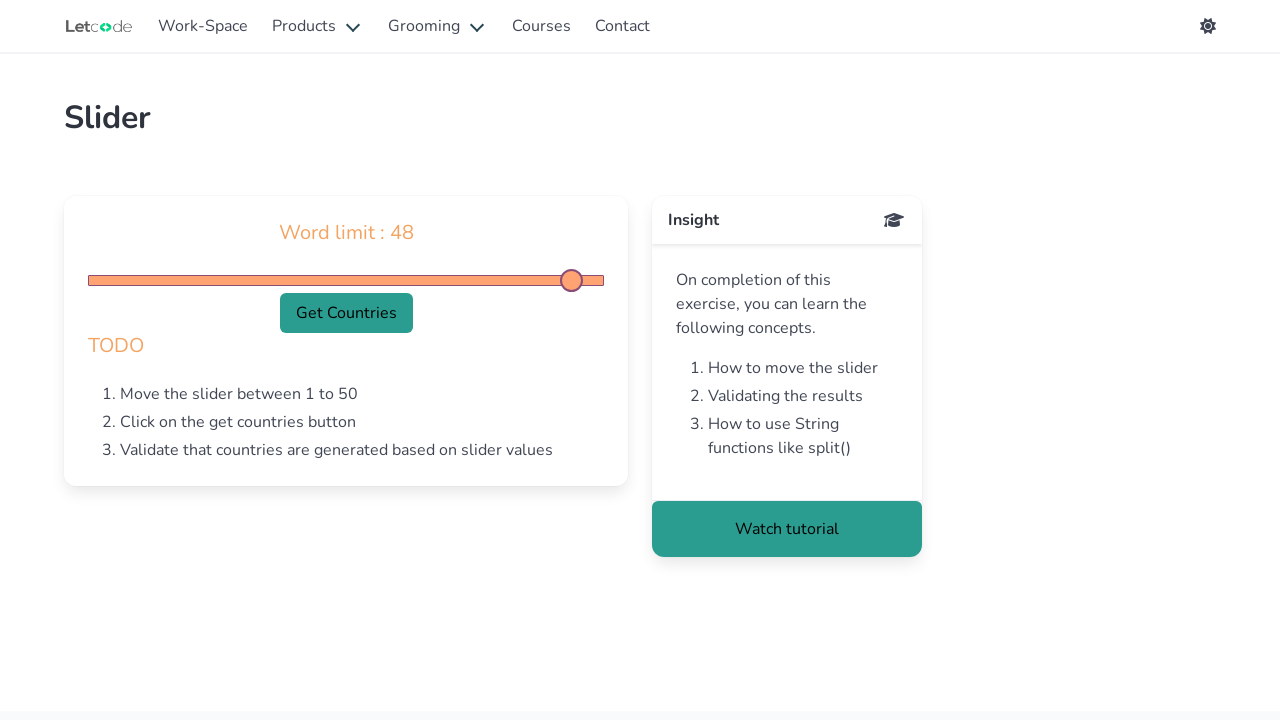

Pressed ArrowRight on slider (iteration 39/50) on input#generate
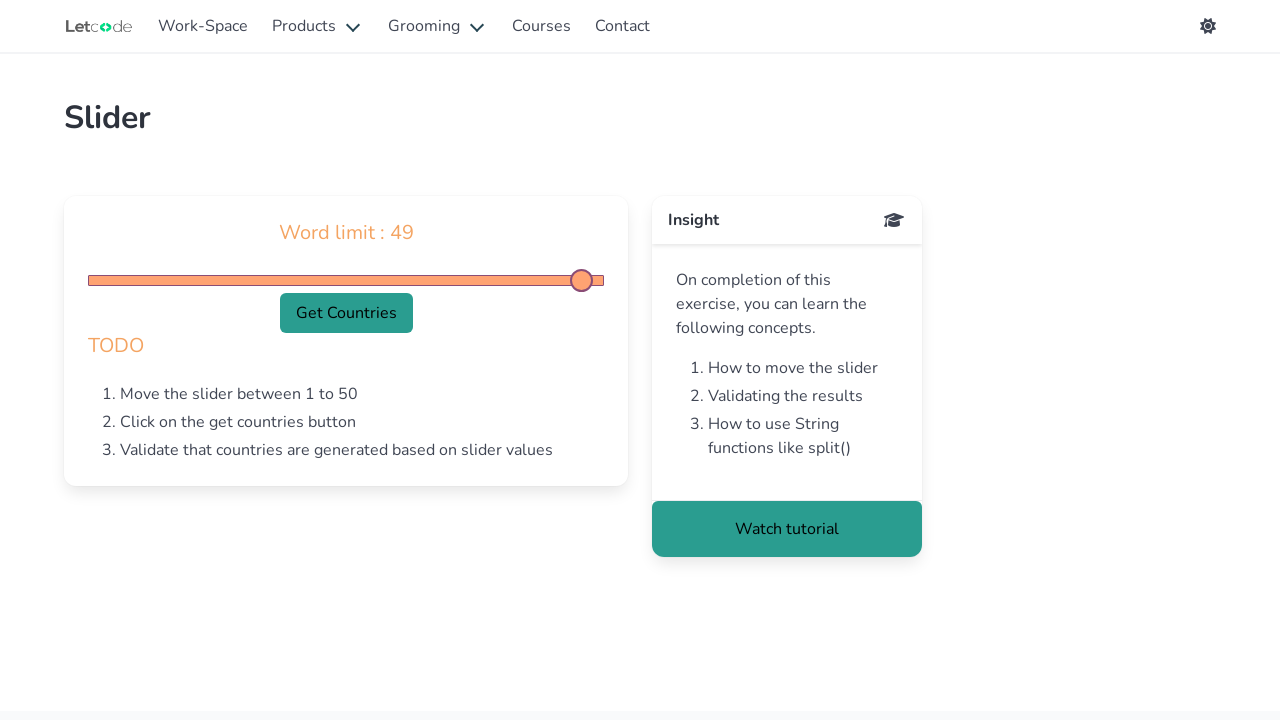

Pressed ArrowRight on slider (iteration 40/50) on input#generate
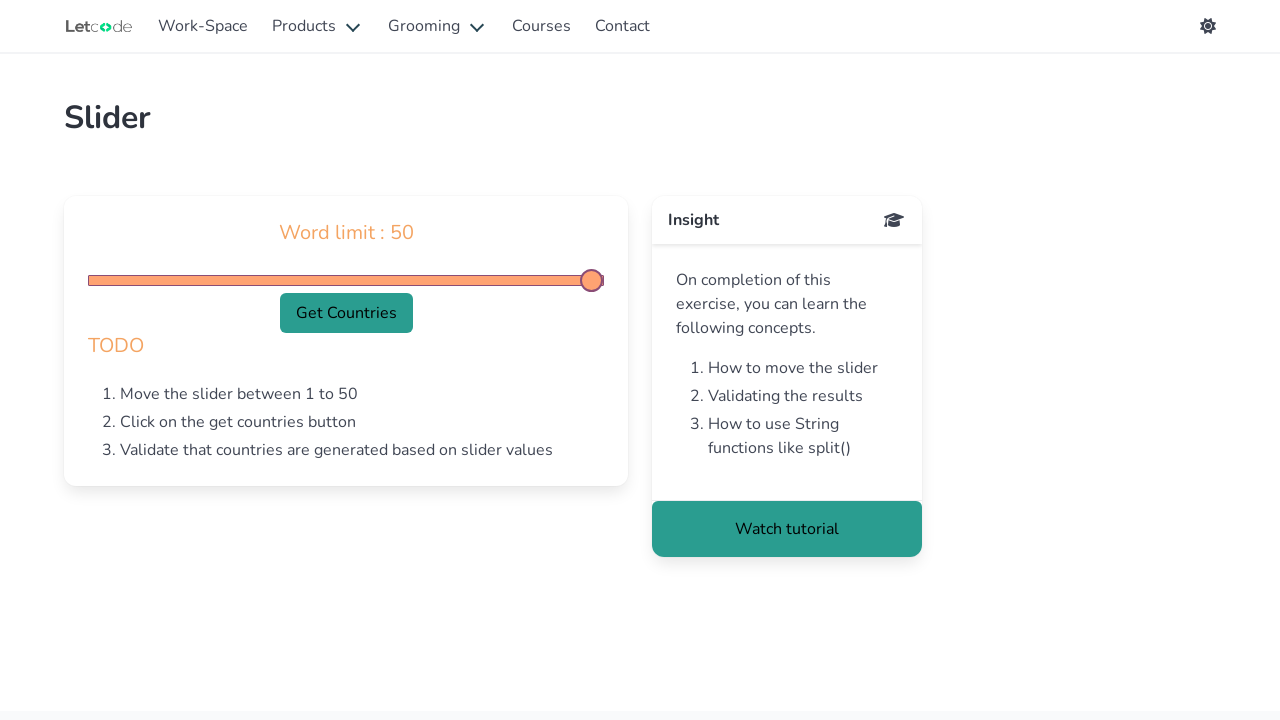

Pressed ArrowRight on slider (iteration 41/50) on input#generate
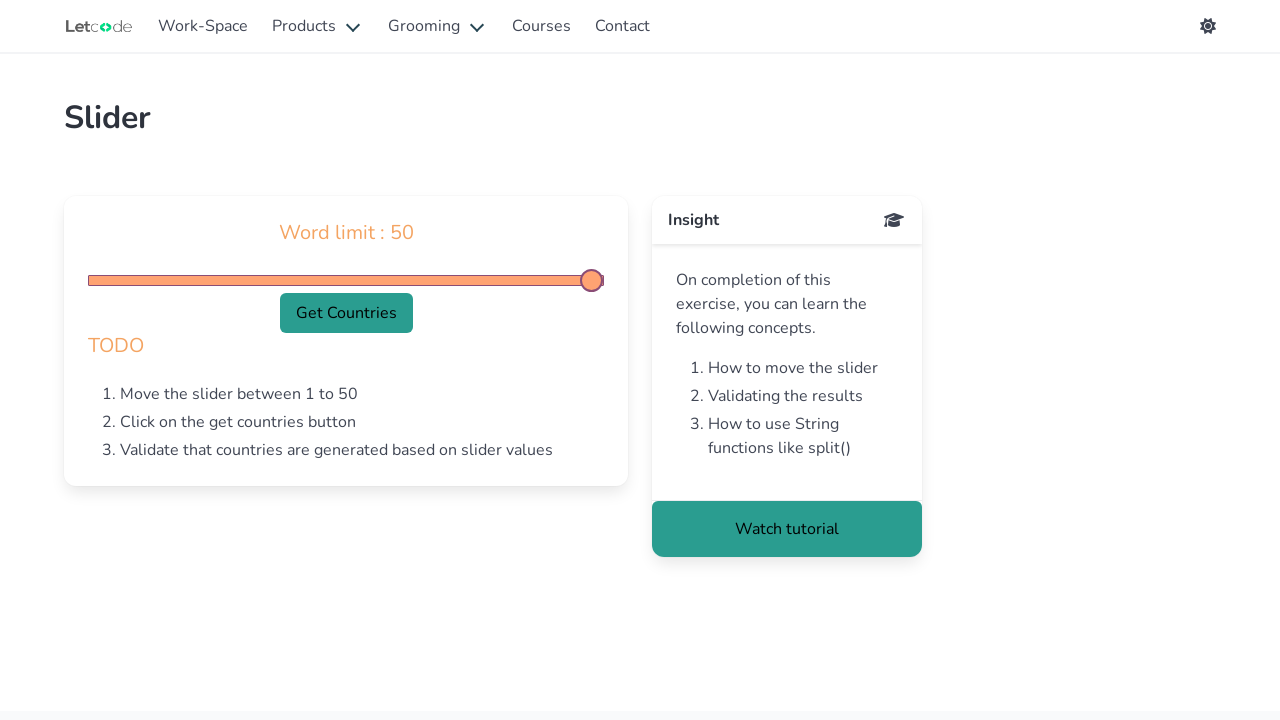

Pressed ArrowRight on slider (iteration 42/50) on input#generate
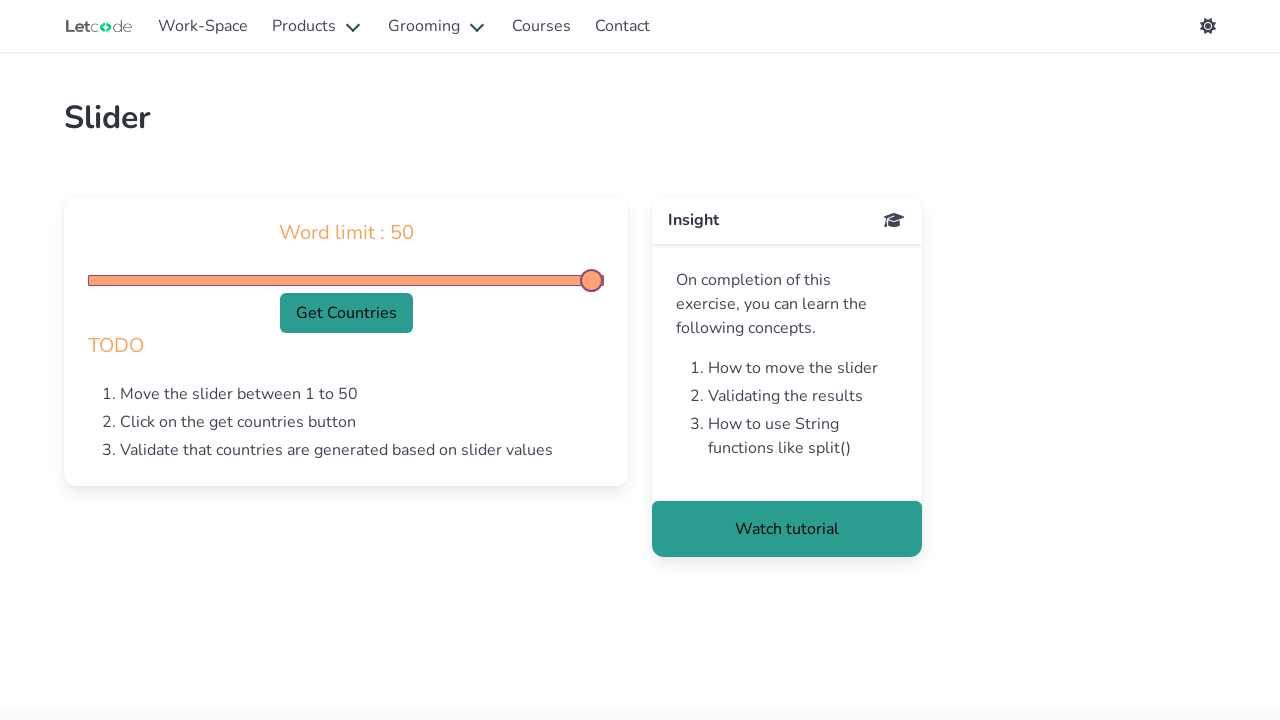

Pressed ArrowRight on slider (iteration 43/50) on input#generate
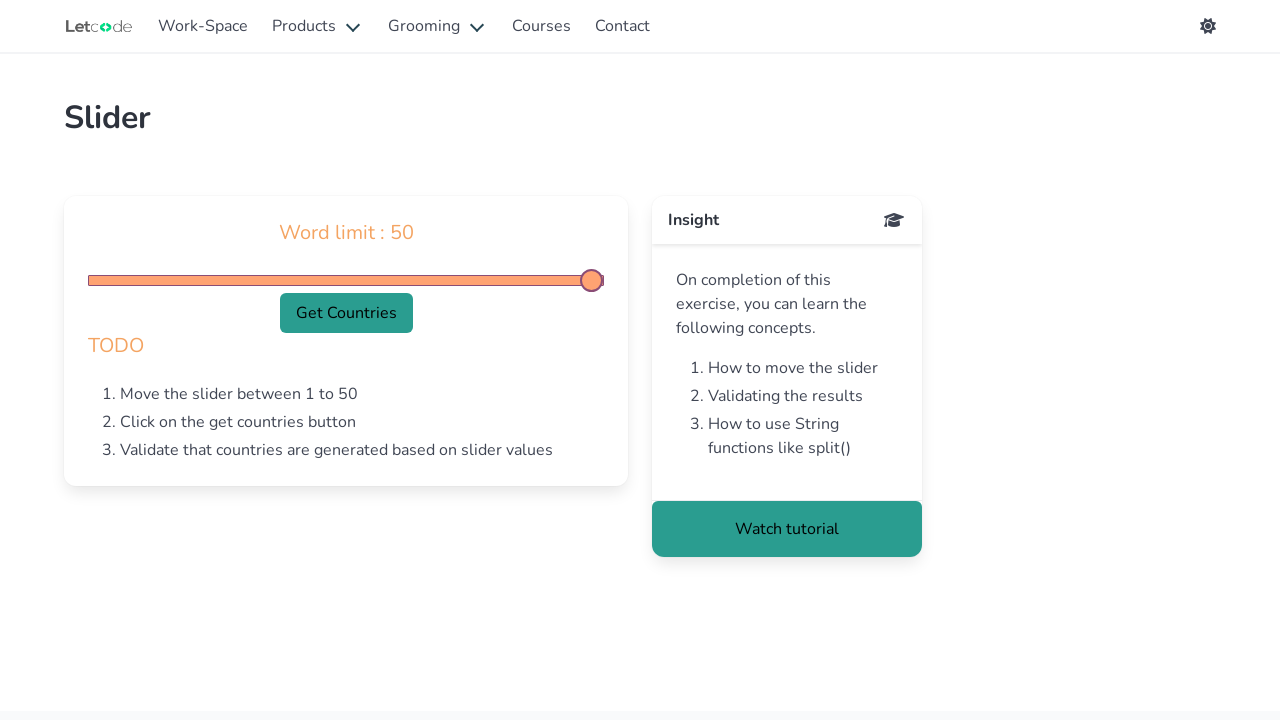

Pressed ArrowRight on slider (iteration 44/50) on input#generate
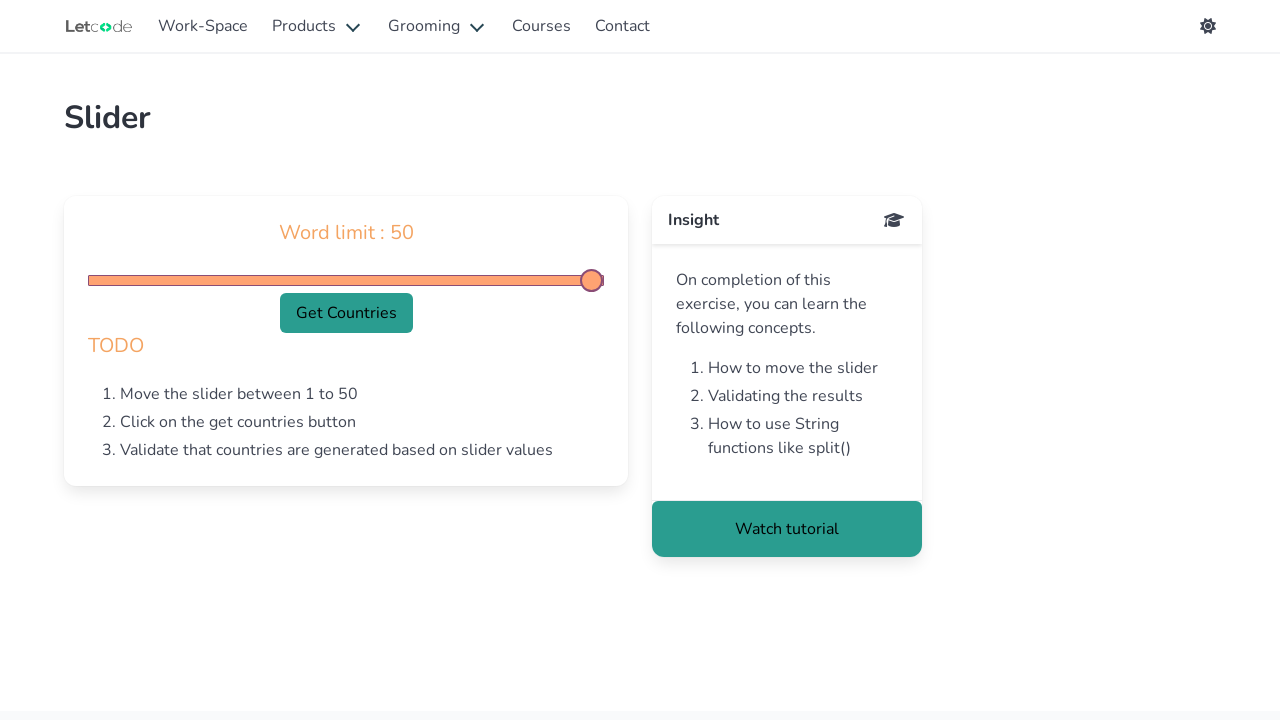

Pressed ArrowRight on slider (iteration 45/50) on input#generate
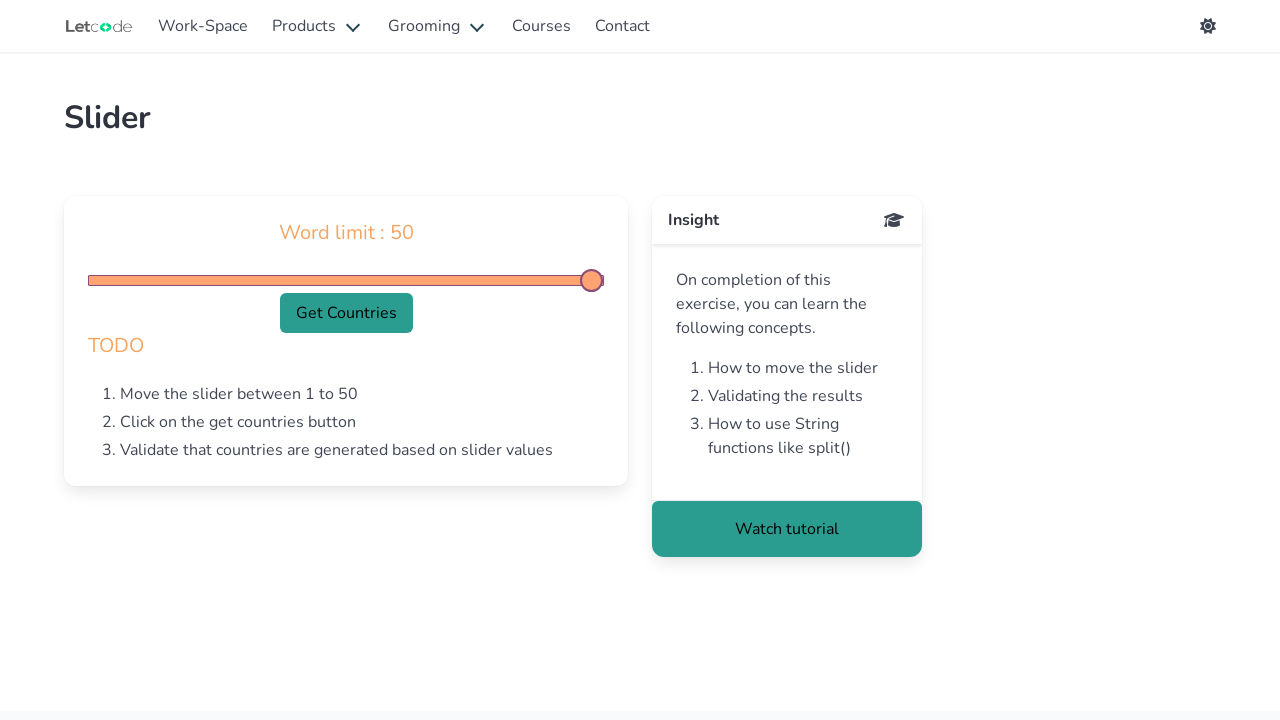

Pressed ArrowRight on slider (iteration 46/50) on input#generate
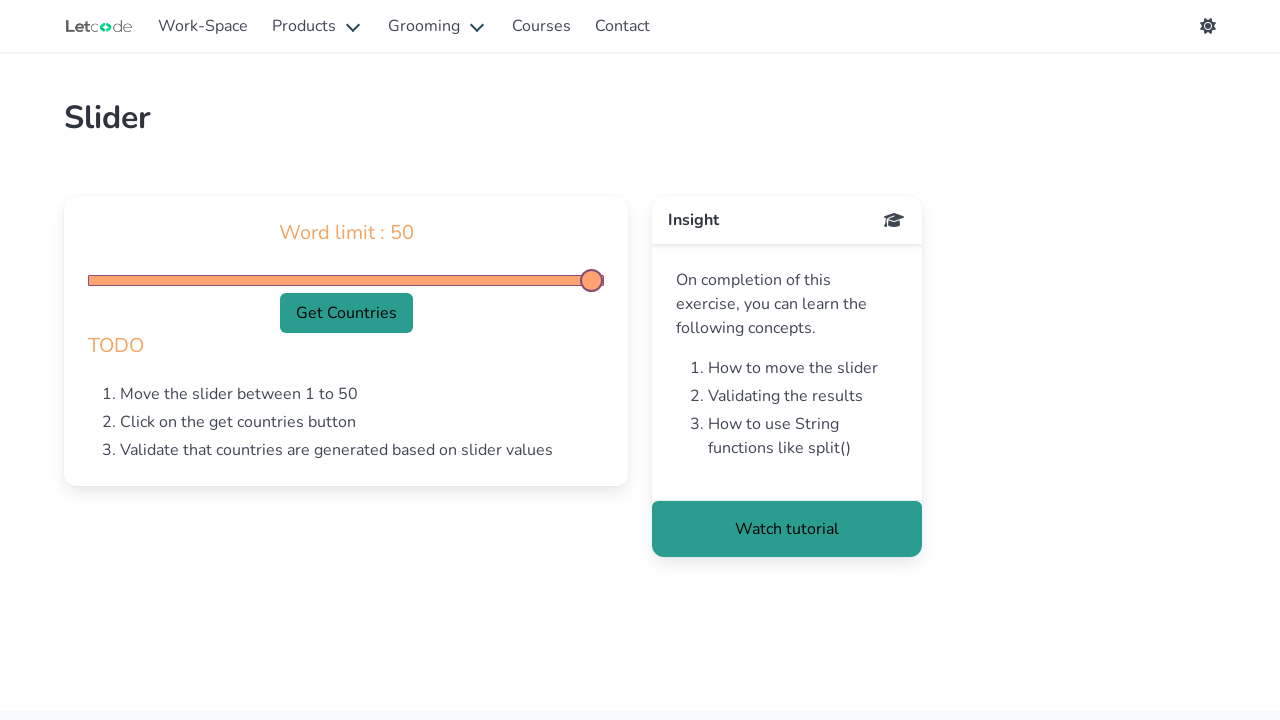

Pressed ArrowRight on slider (iteration 47/50) on input#generate
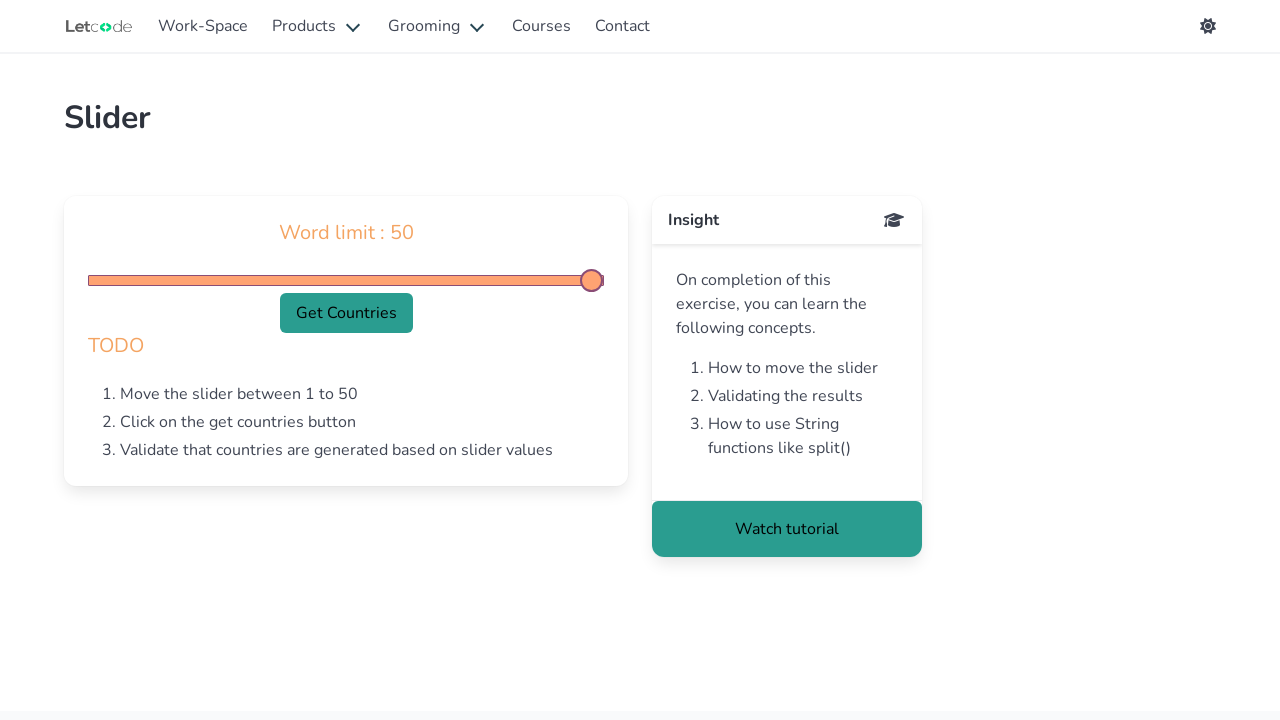

Pressed ArrowRight on slider (iteration 48/50) on input#generate
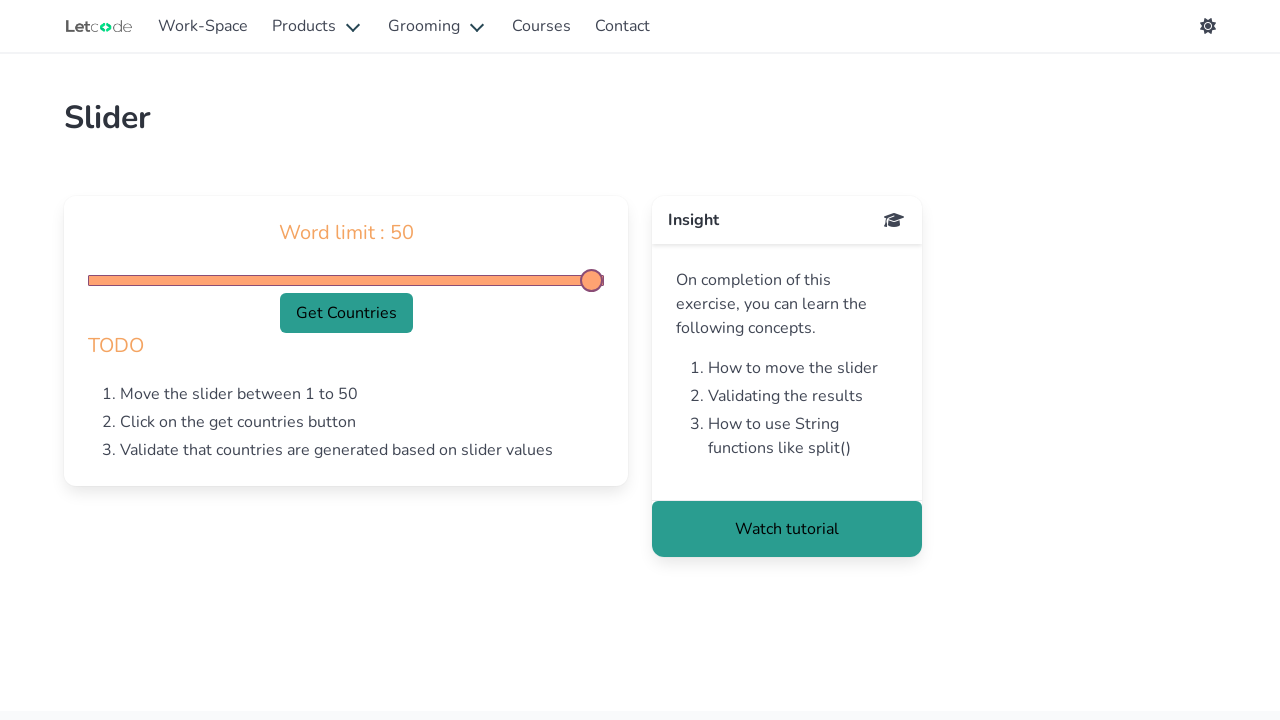

Pressed ArrowRight on slider (iteration 49/50) on input#generate
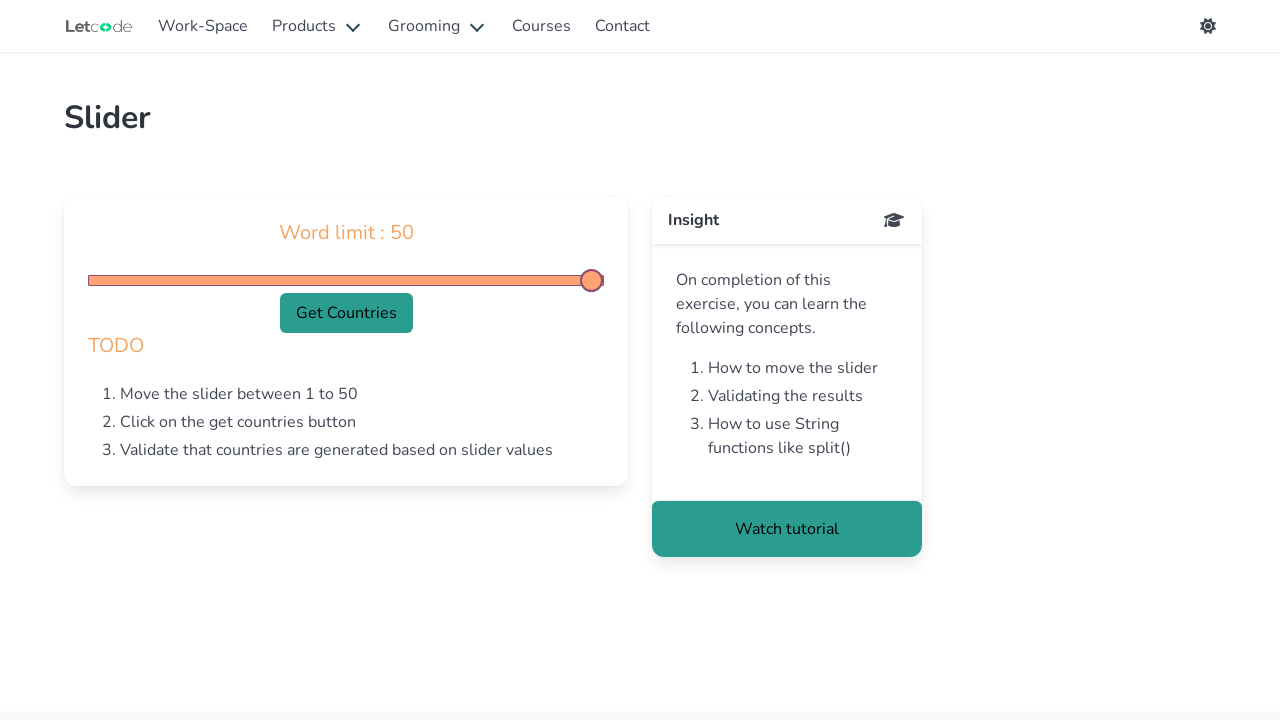

Pressed ArrowRight on slider (iteration 50/50) on input#generate
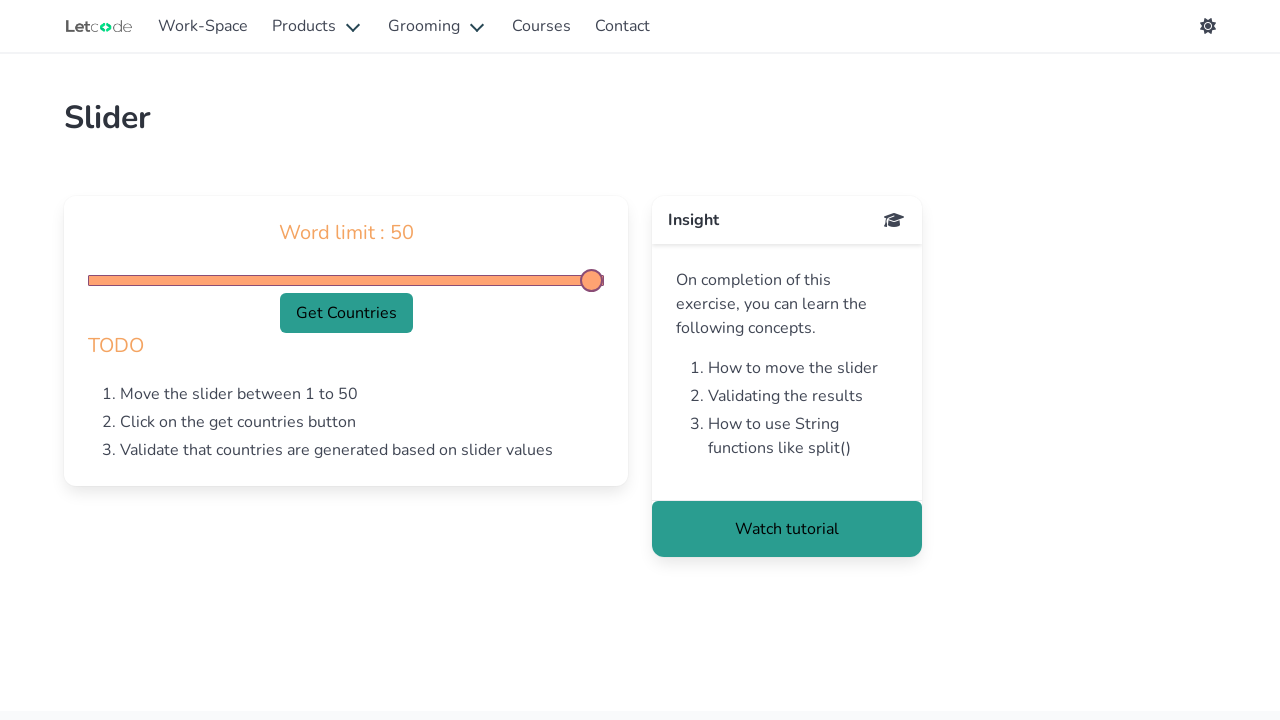

Clicked 'Get Countries' button at (346, 313) on button:text('Get Countries')
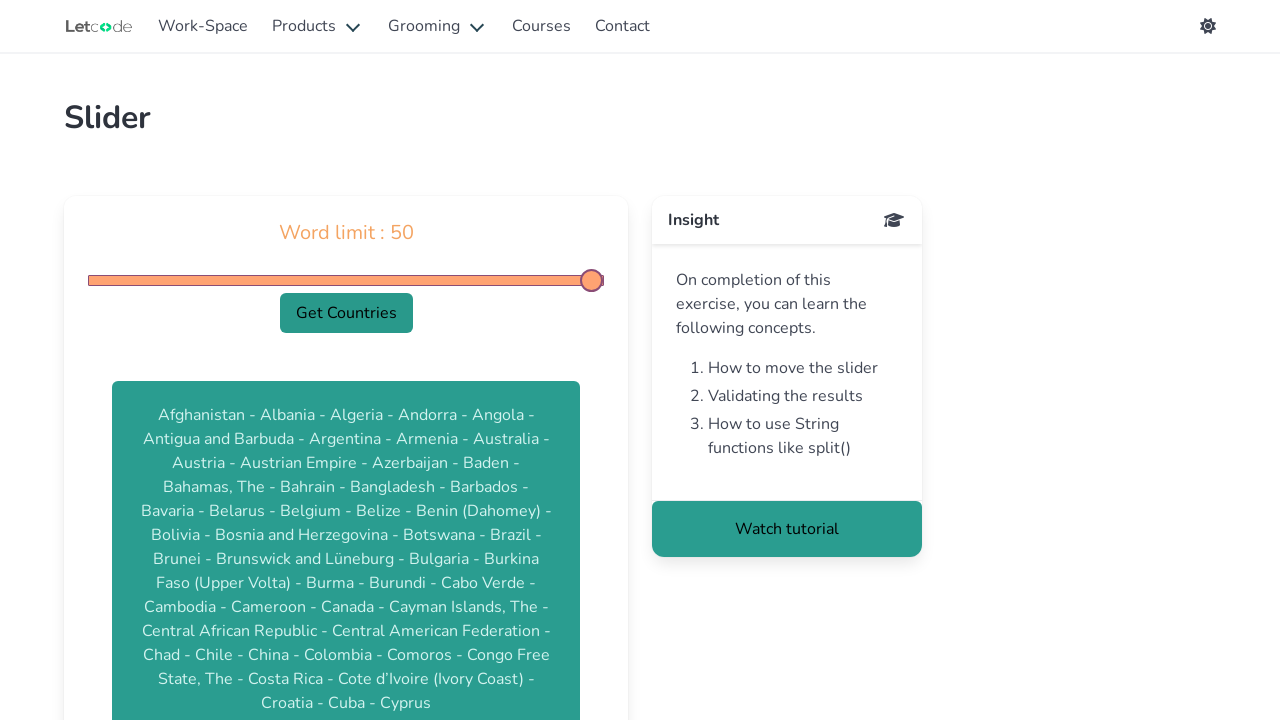

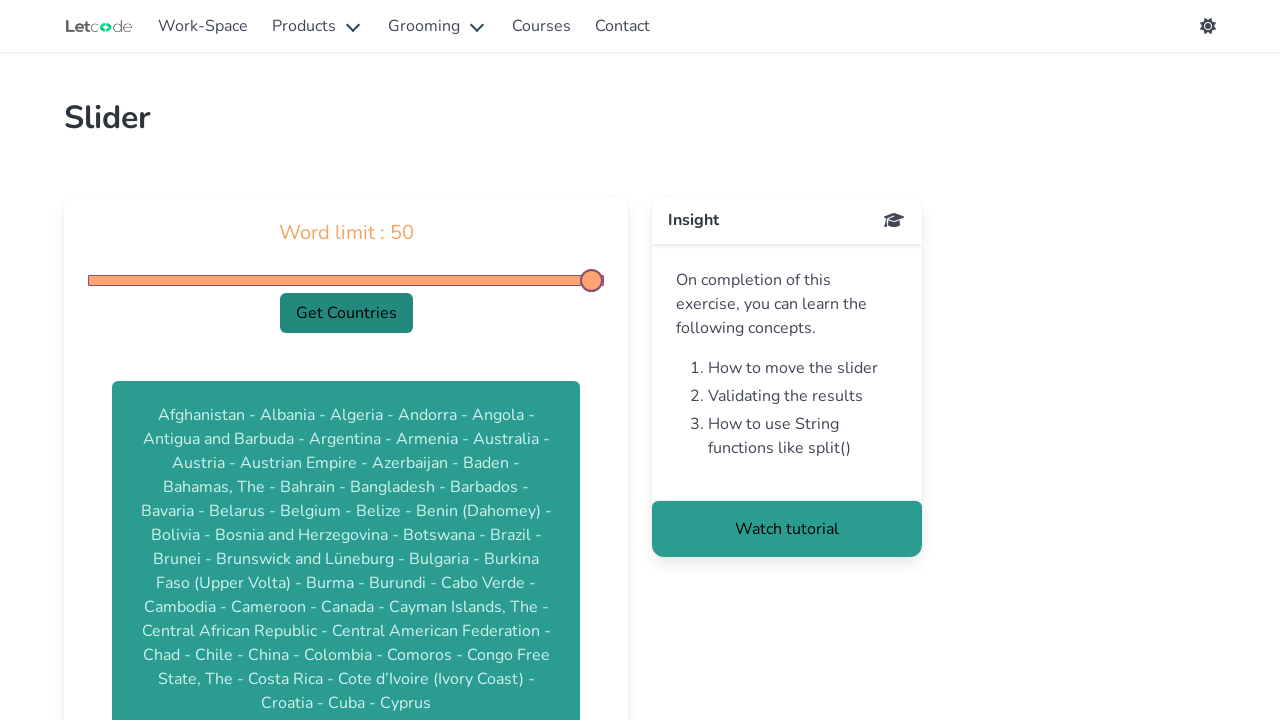